Tests adding all visible products to cart by iterating through each product, clicking it, adding to cart, and returning to homepage

Starting URL: https://www.demoblaze.com

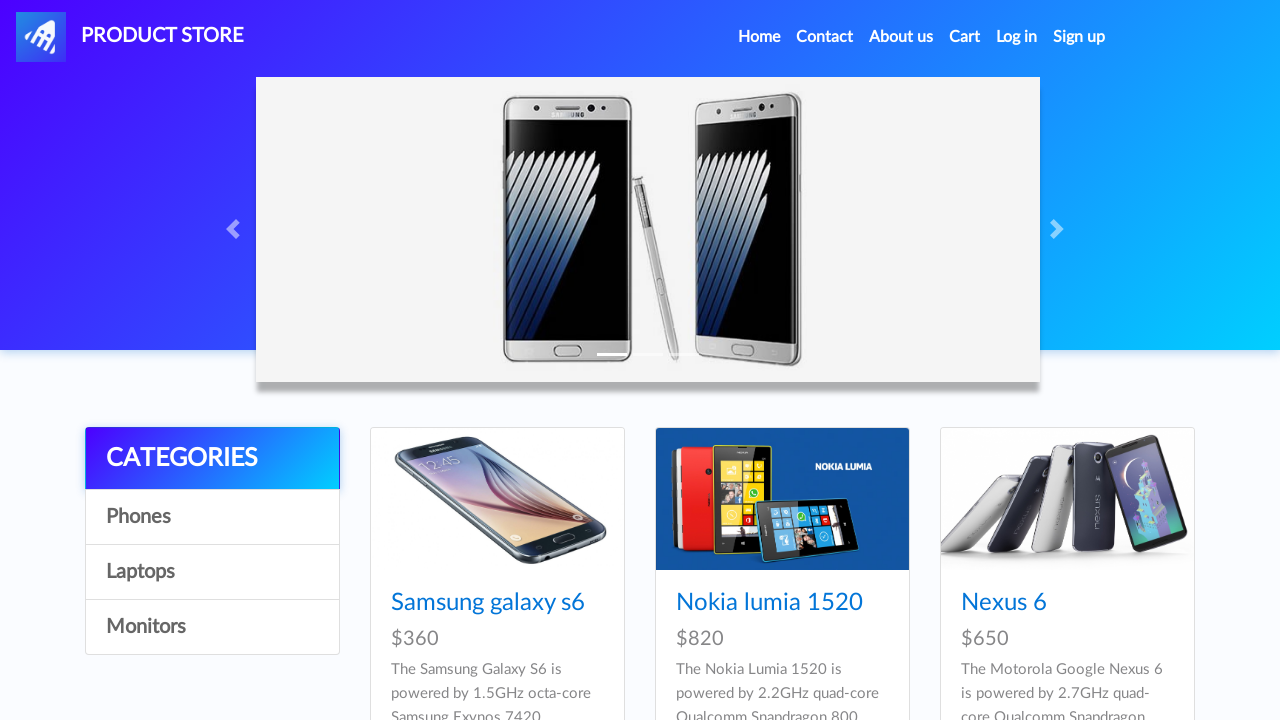

Waited for product list to load on homepage
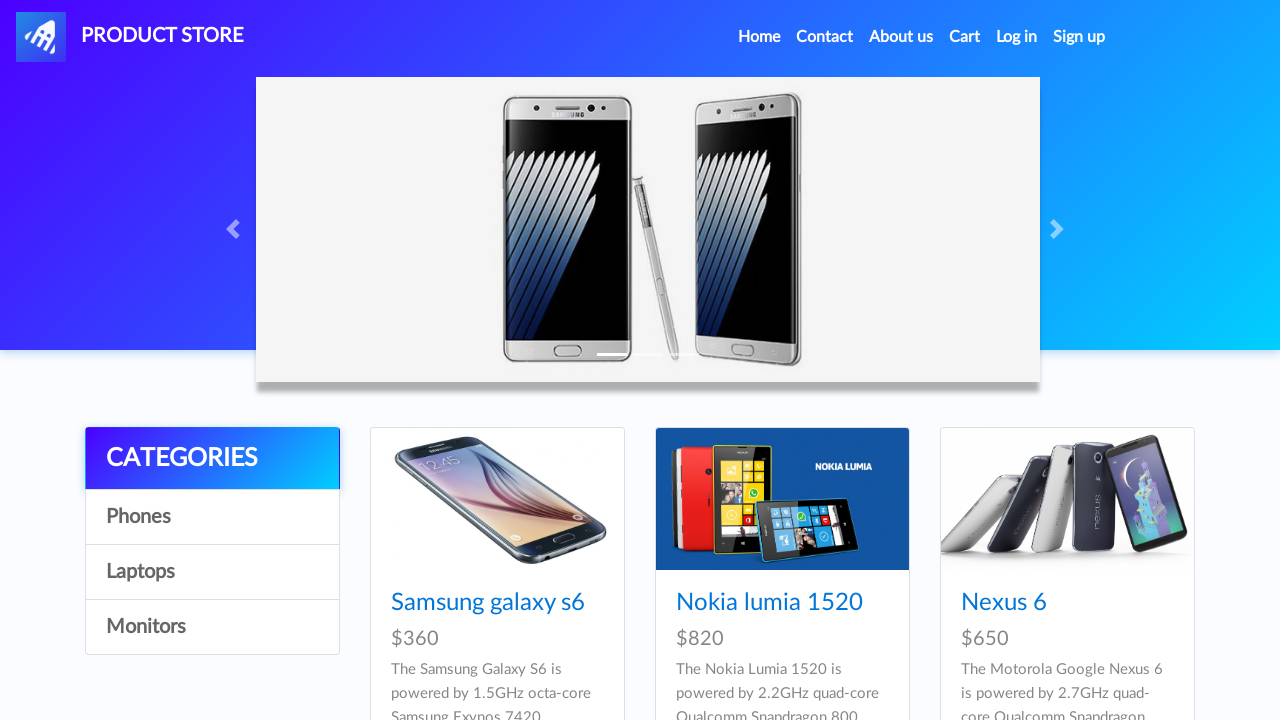

Found 9 products on homepage
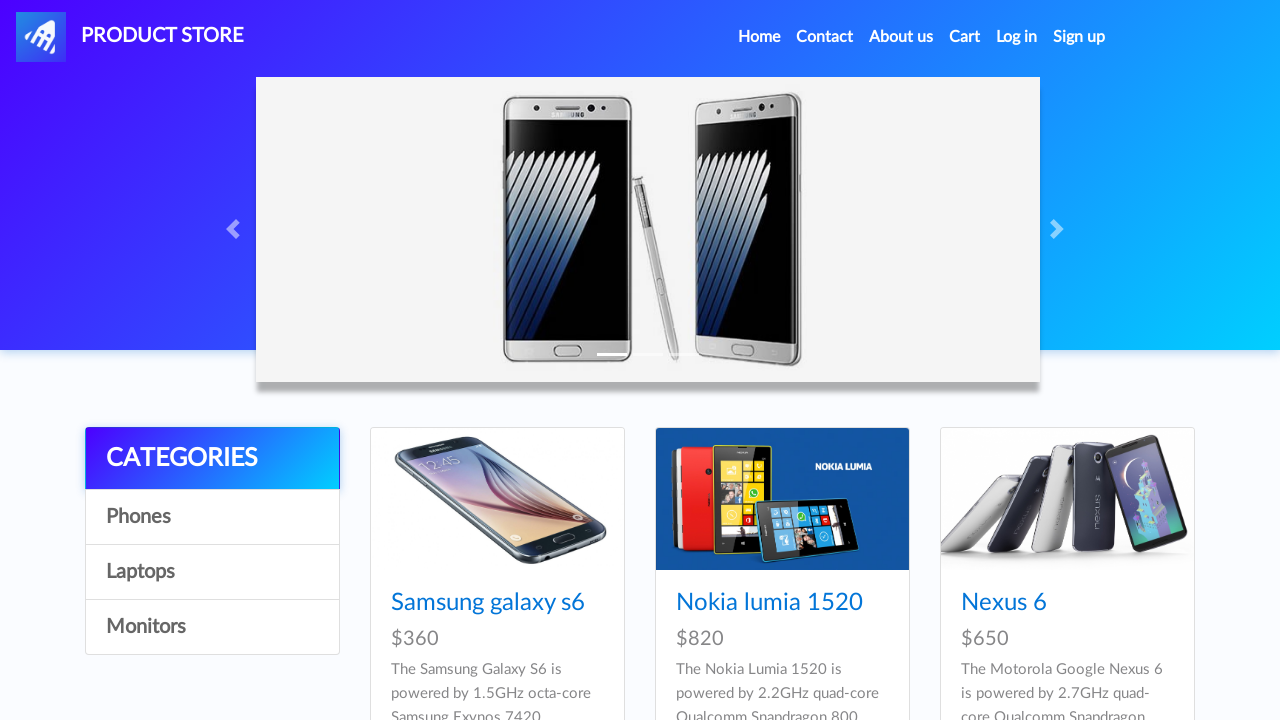

Set up dialog handler to accept alerts
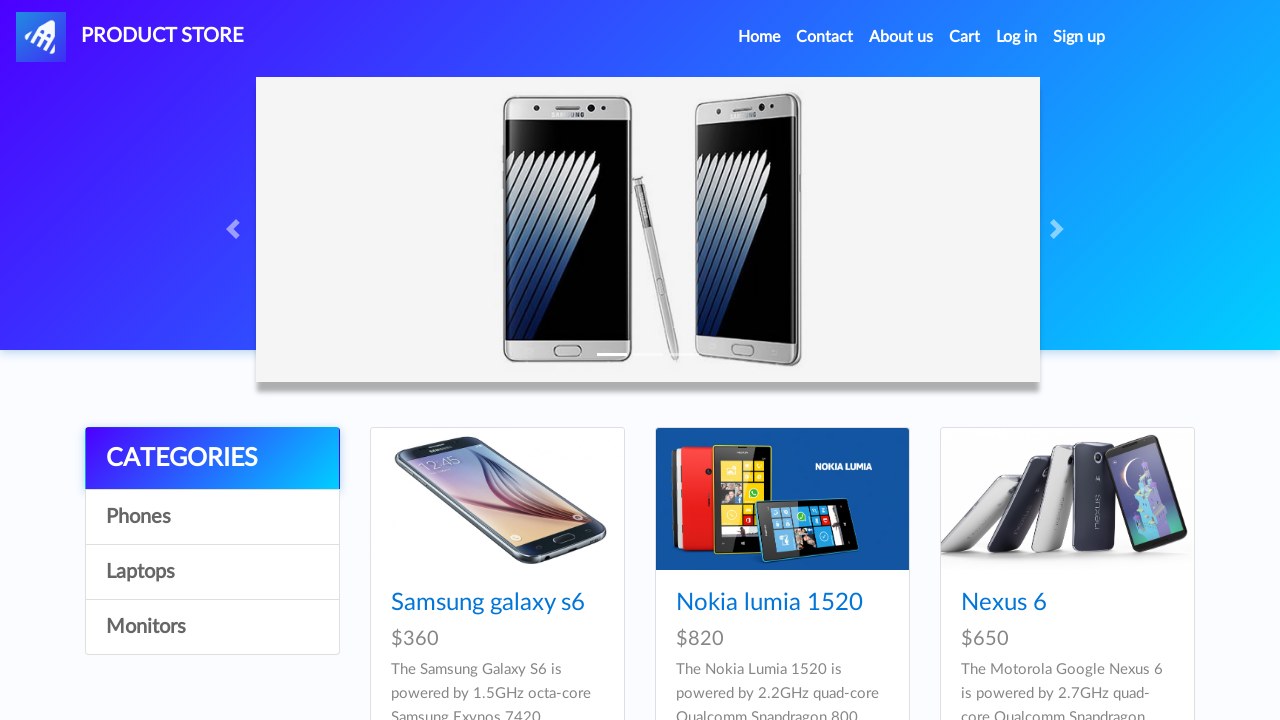

Clicked product 1 of 9 at (488, 603) on .card-title a >> nth=0
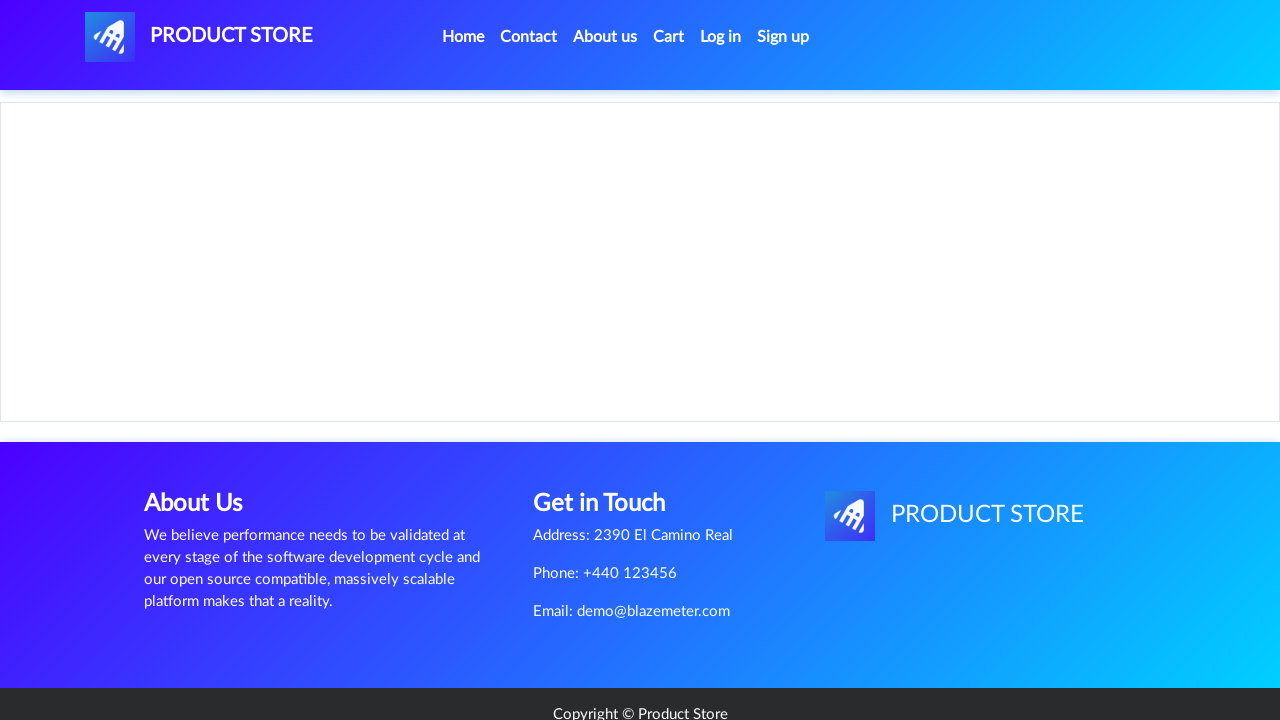

Product page loaded with Add to Cart button
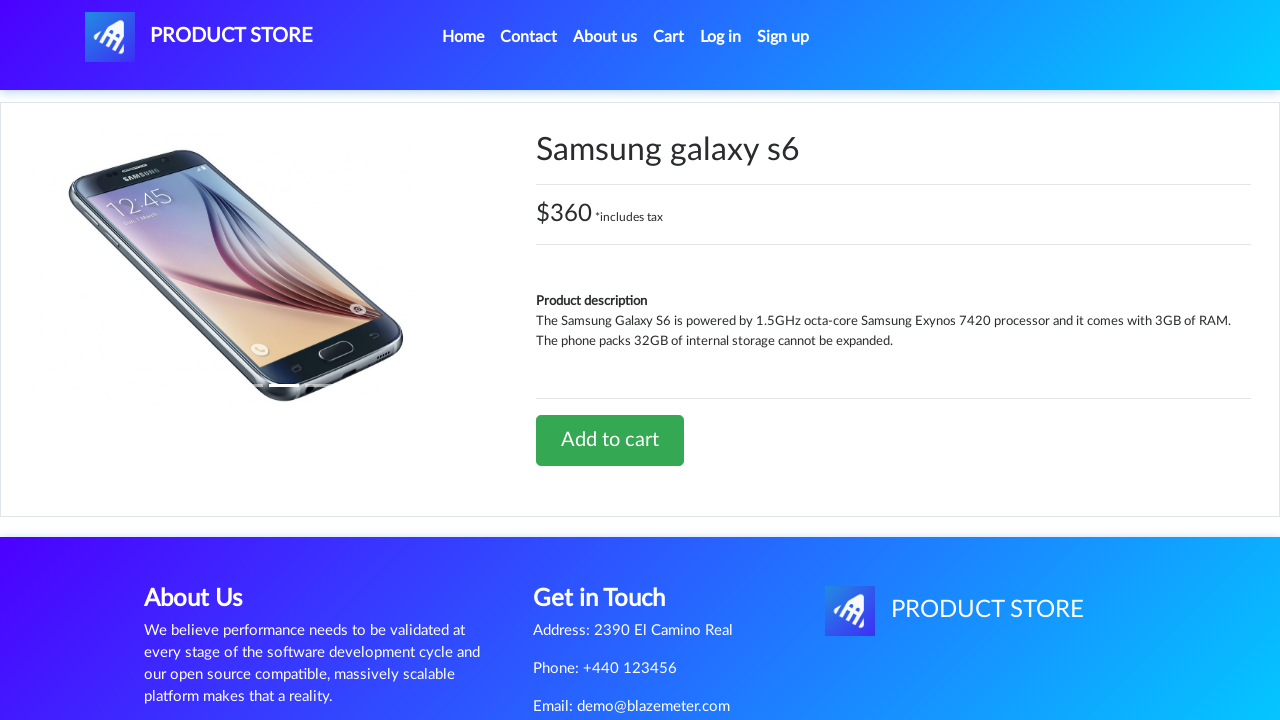

Clicked Add to Cart for product 1 at (610, 440) on a.btn-success
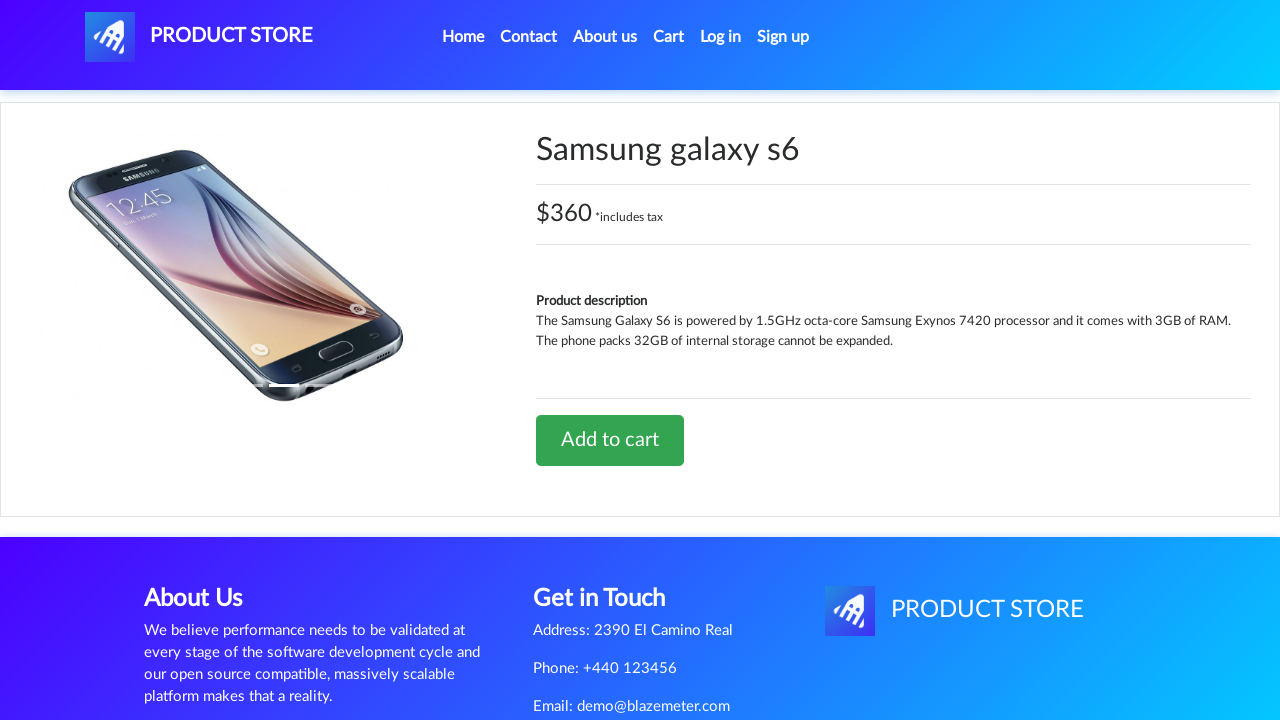

Waited for cart update confirmation
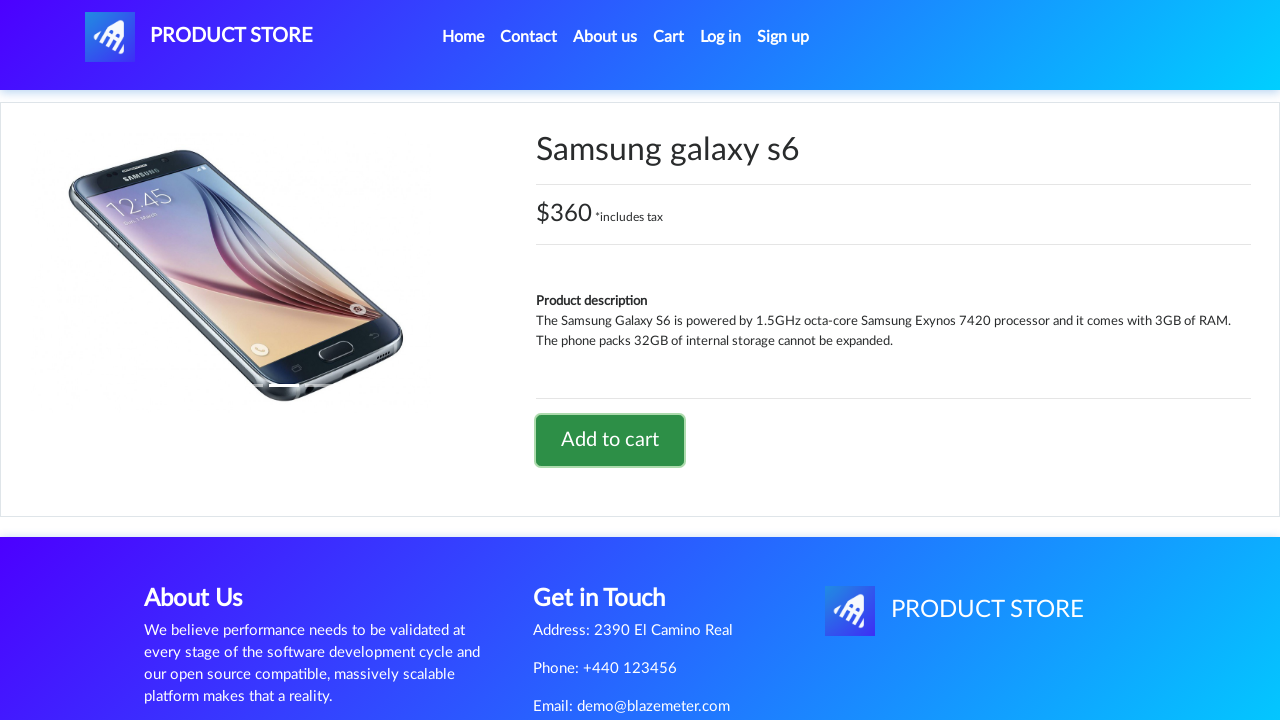

Clicked Home link to return to homepage at (463, 37) on a.nav-link[href='index.html']
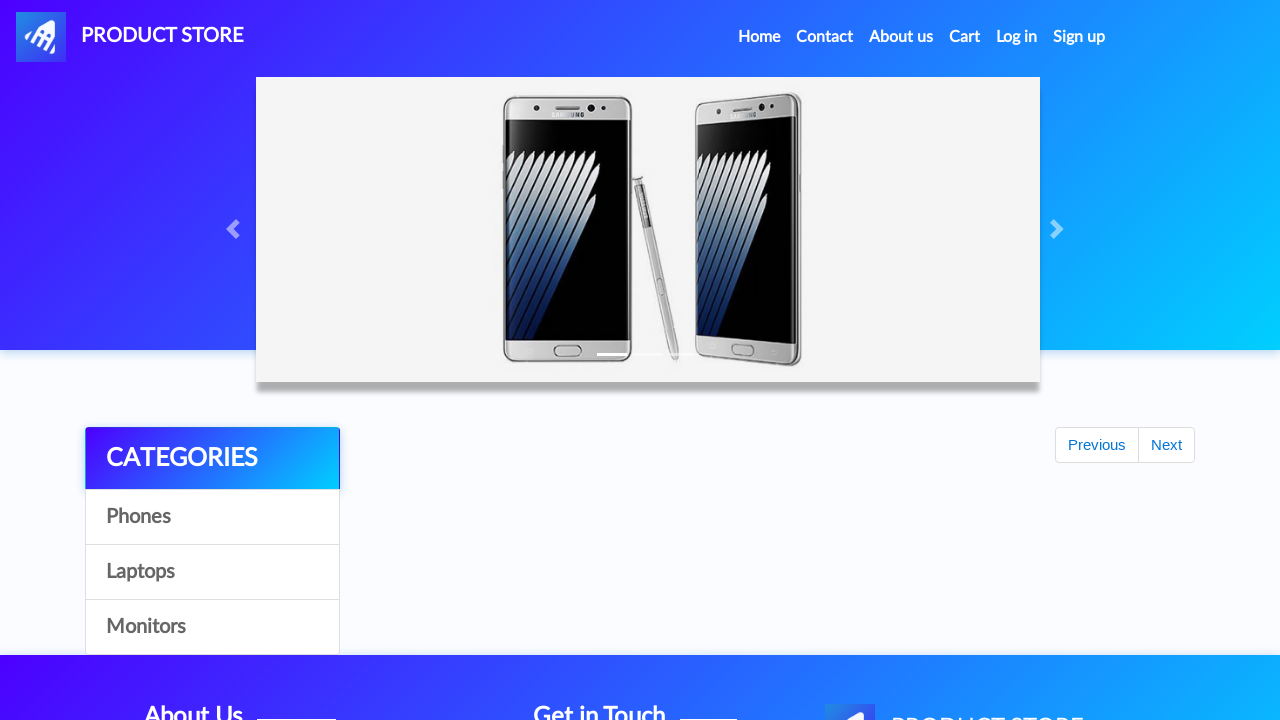

Returned to homepage and product list loaded
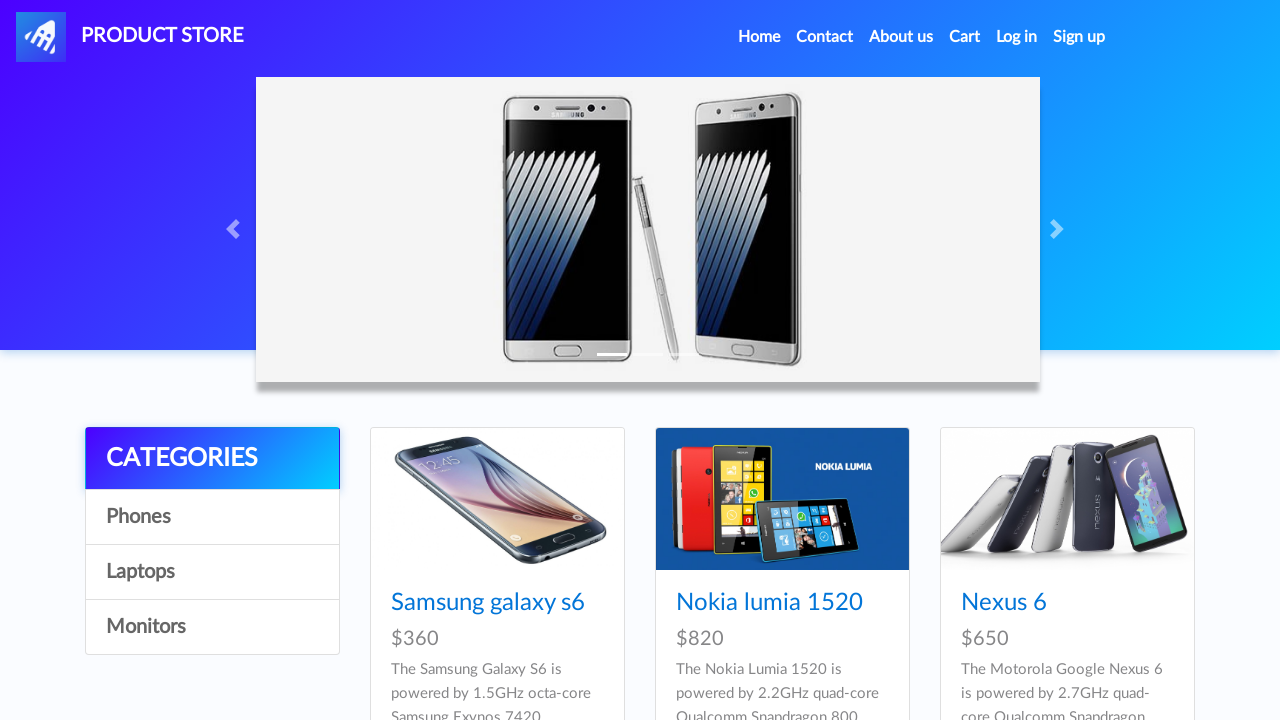

Clicked product 2 of 9 at (769, 603) on .card-title a >> nth=1
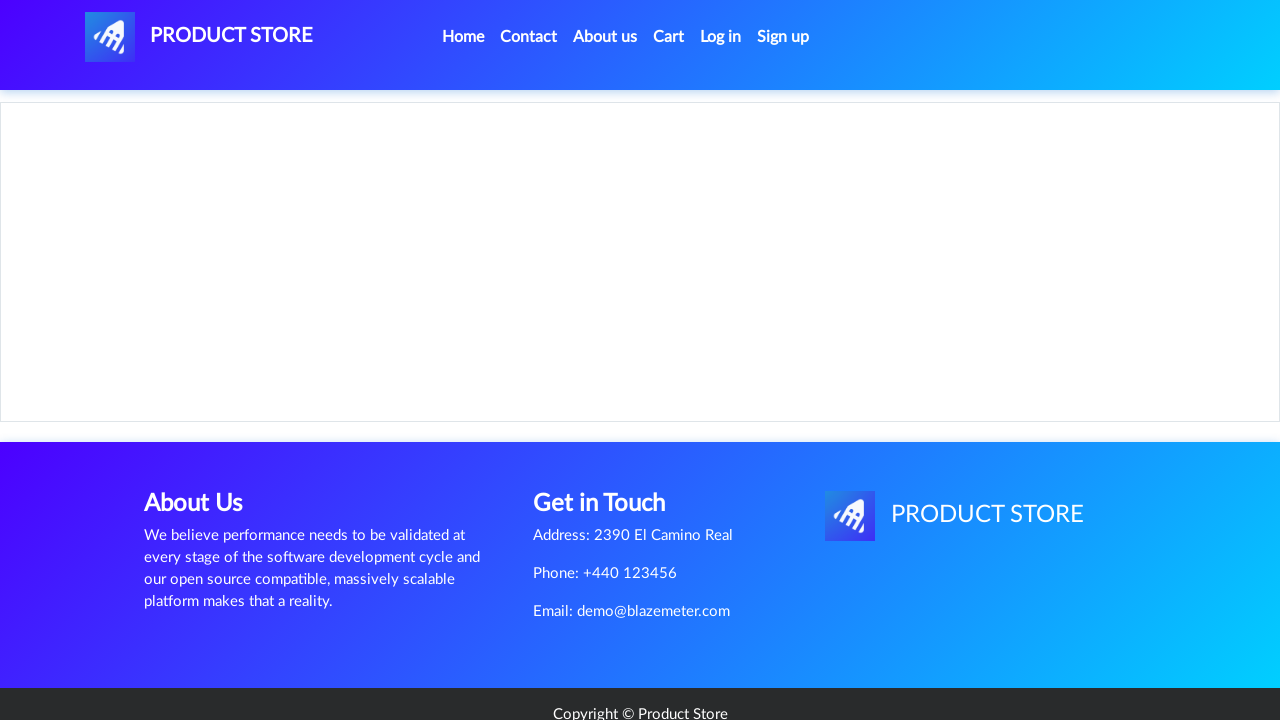

Product page loaded with Add to Cart button
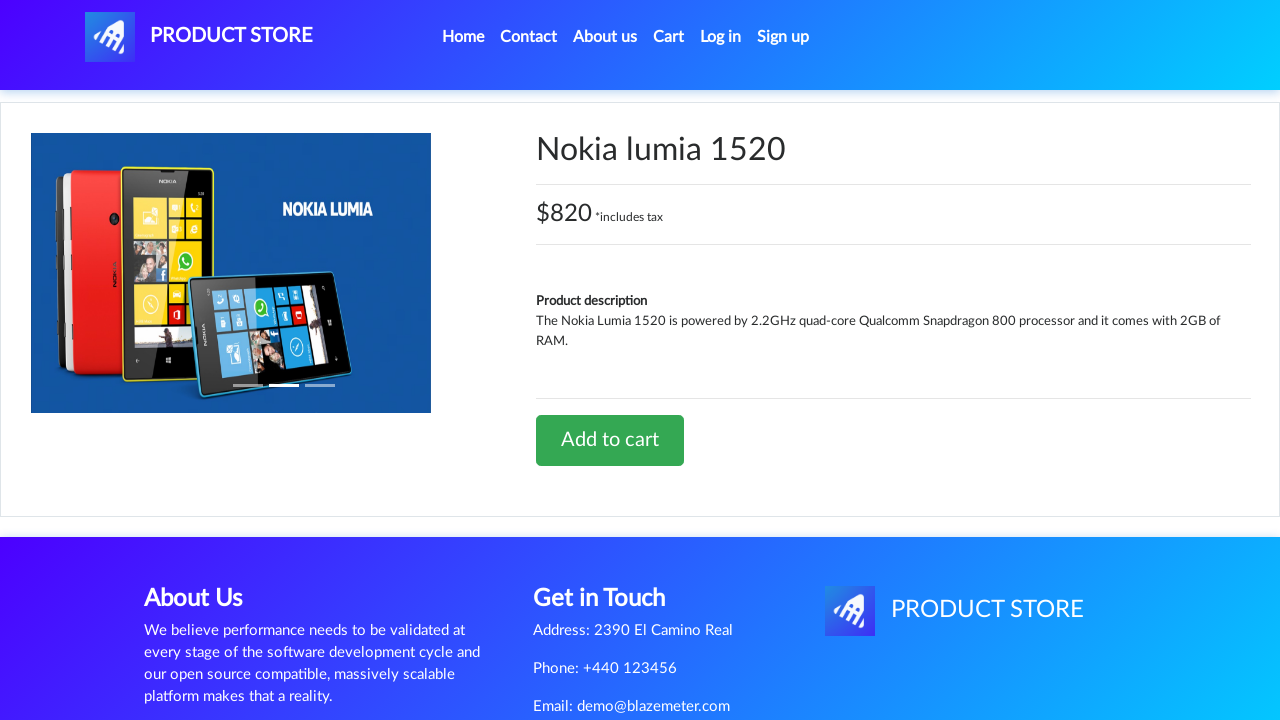

Clicked Add to Cart for product 2 at (610, 440) on a.btn-success
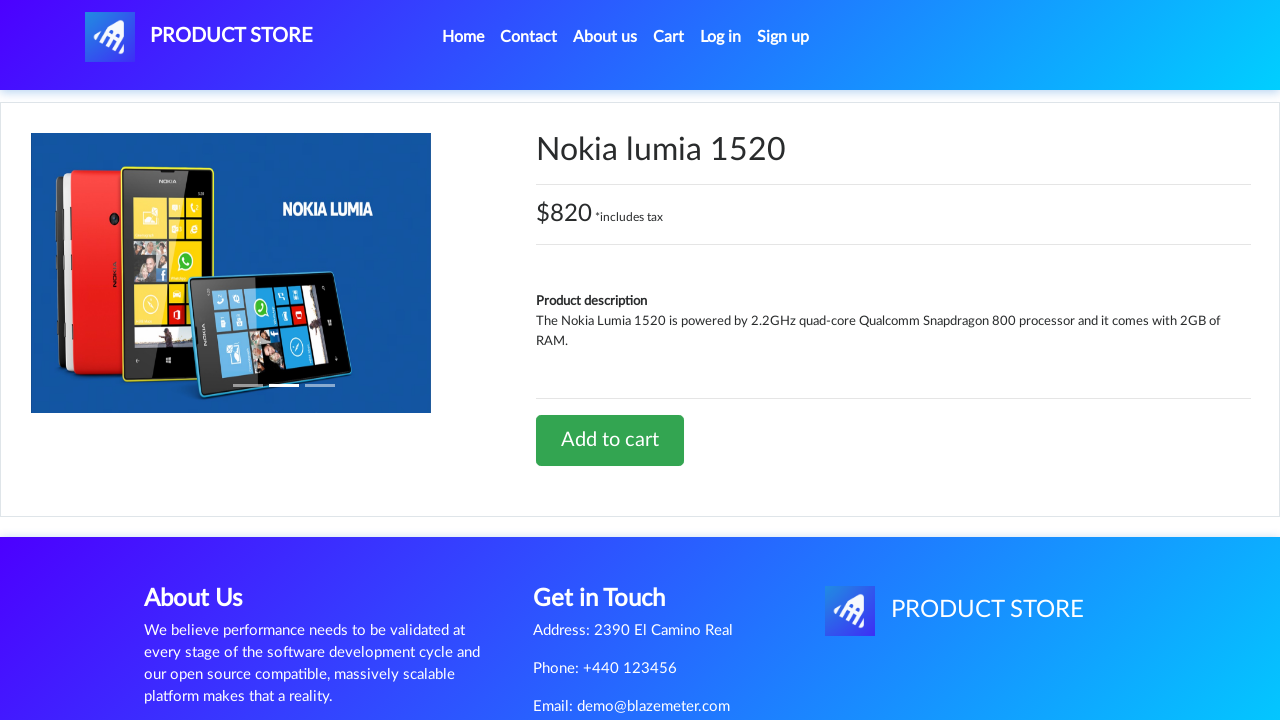

Waited for cart update confirmation
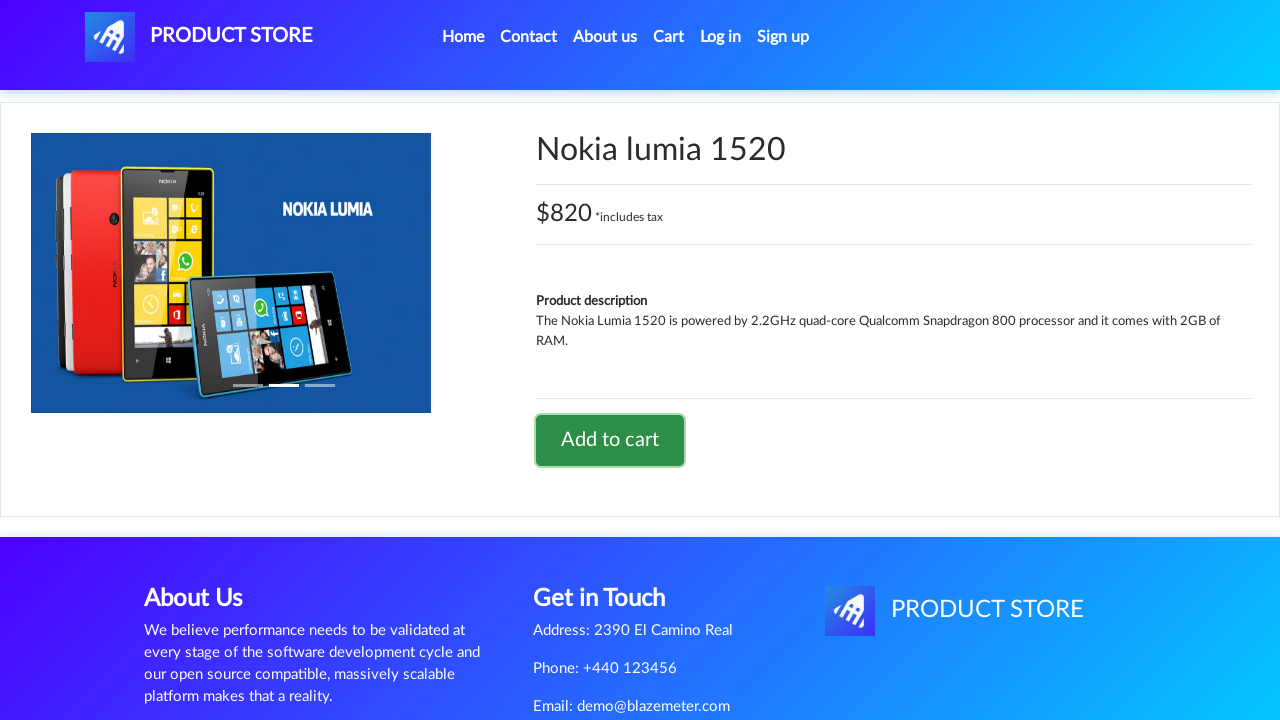

Clicked Home link to return to homepage at (463, 37) on a.nav-link[href='index.html']
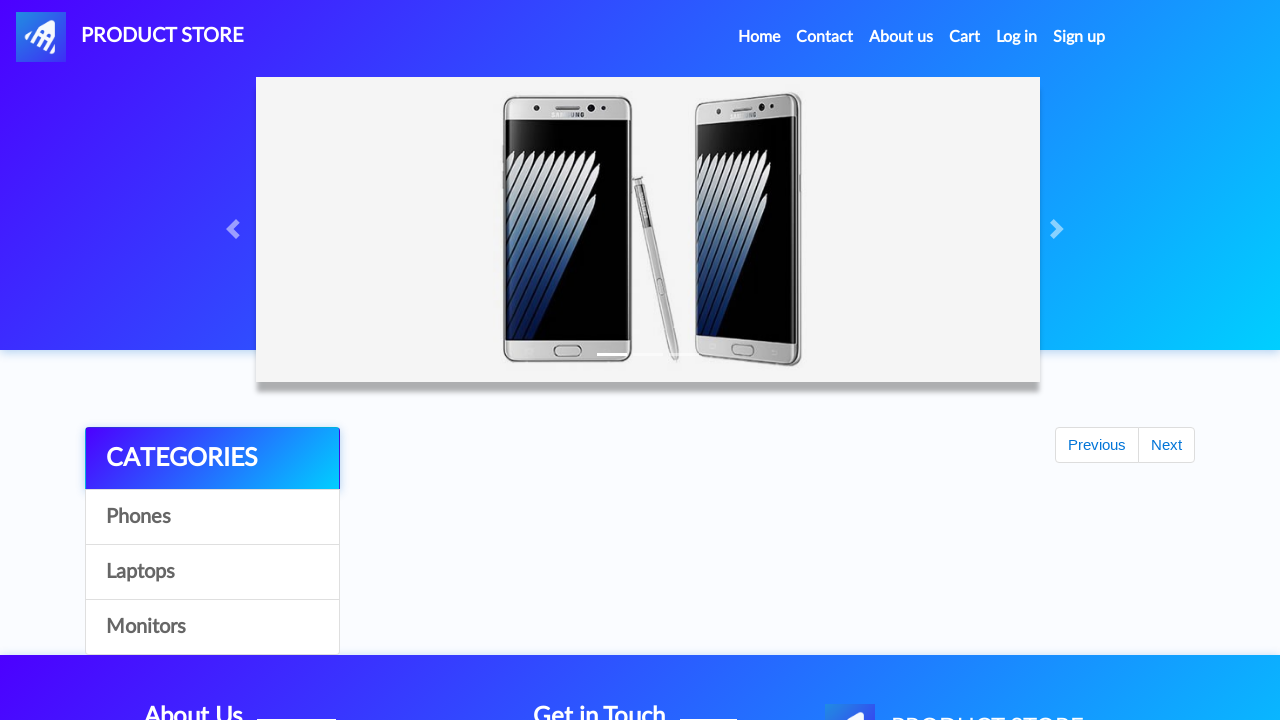

Returned to homepage and product list loaded
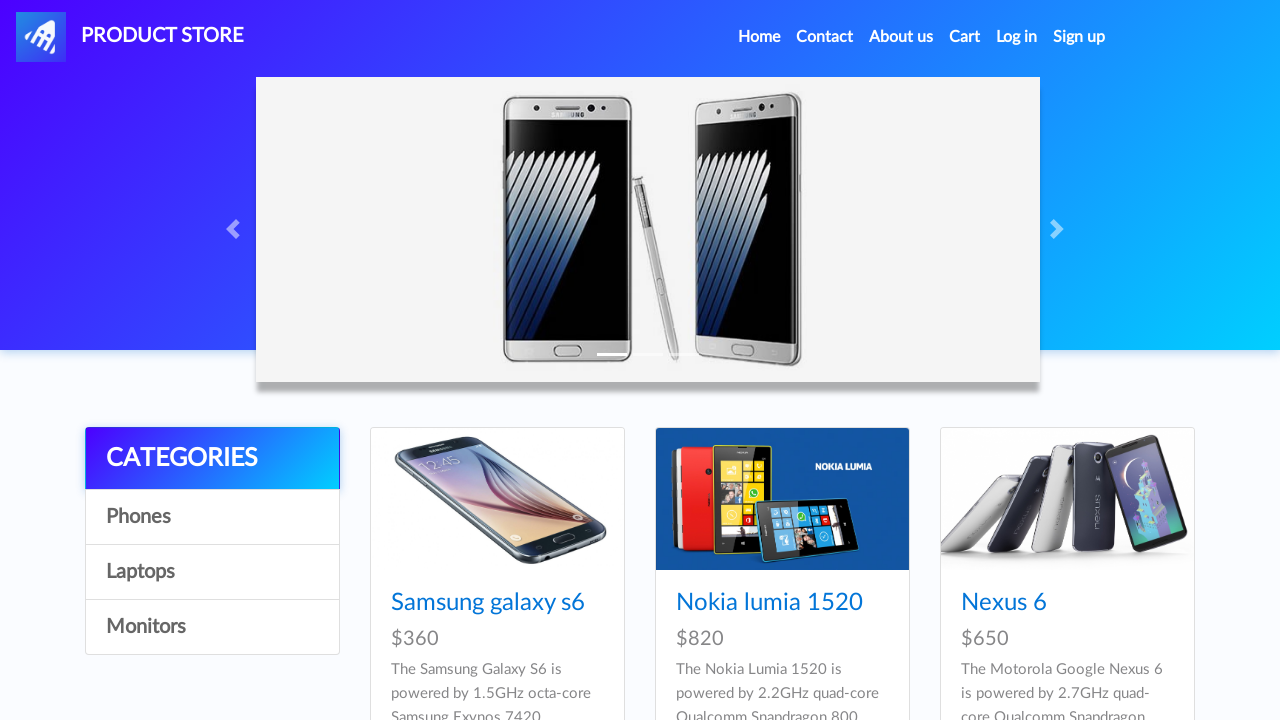

Clicked product 3 of 9 at (1004, 603) on .card-title a >> nth=2
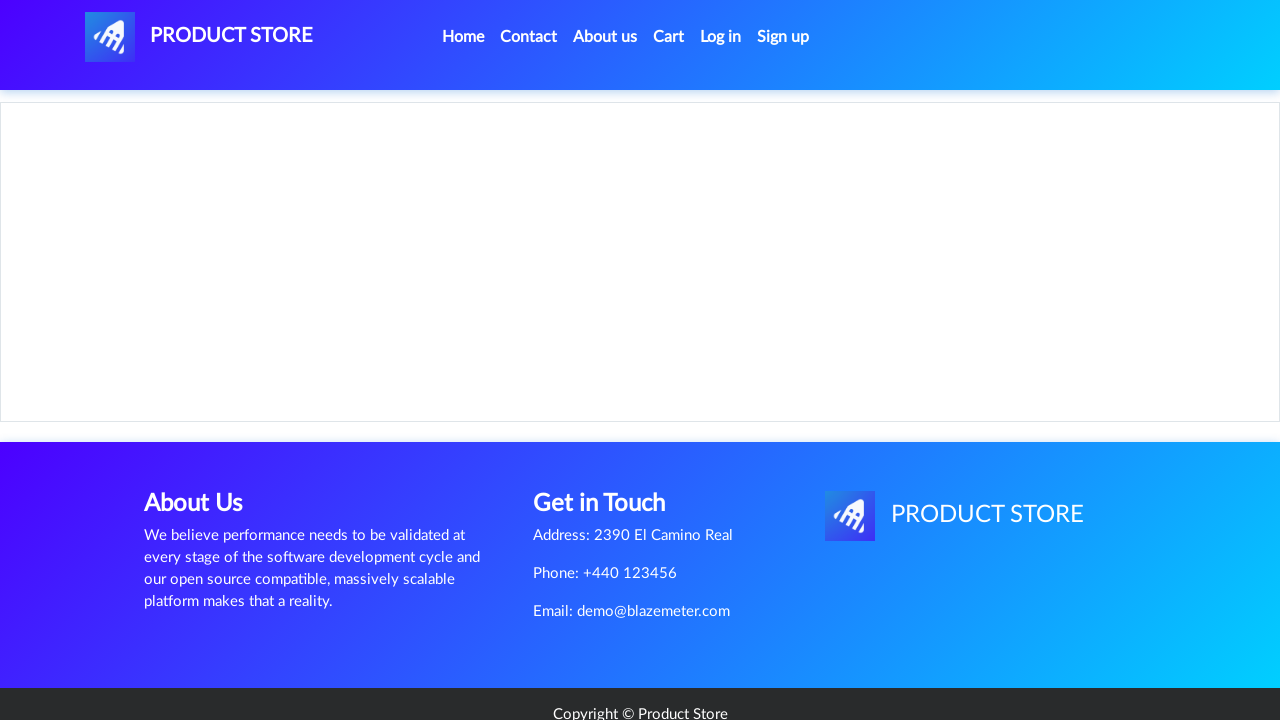

Product page loaded with Add to Cart button
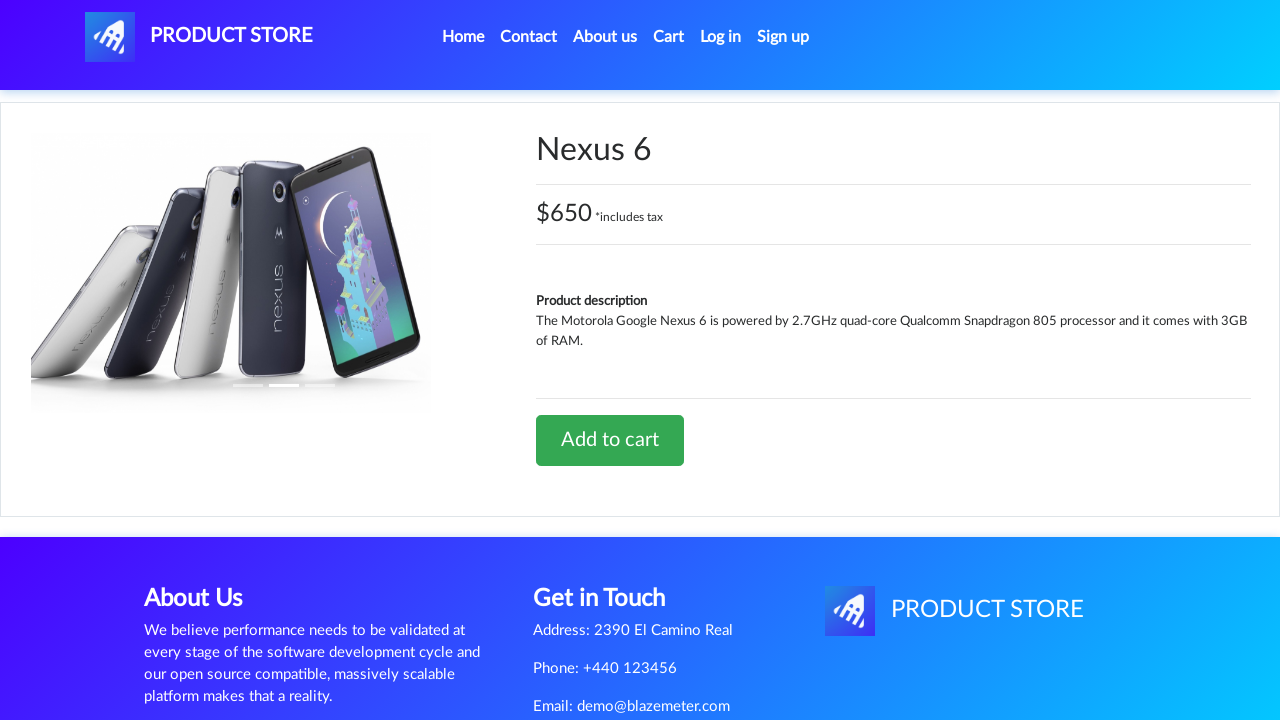

Clicked Add to Cart for product 3 at (610, 440) on a.btn-success
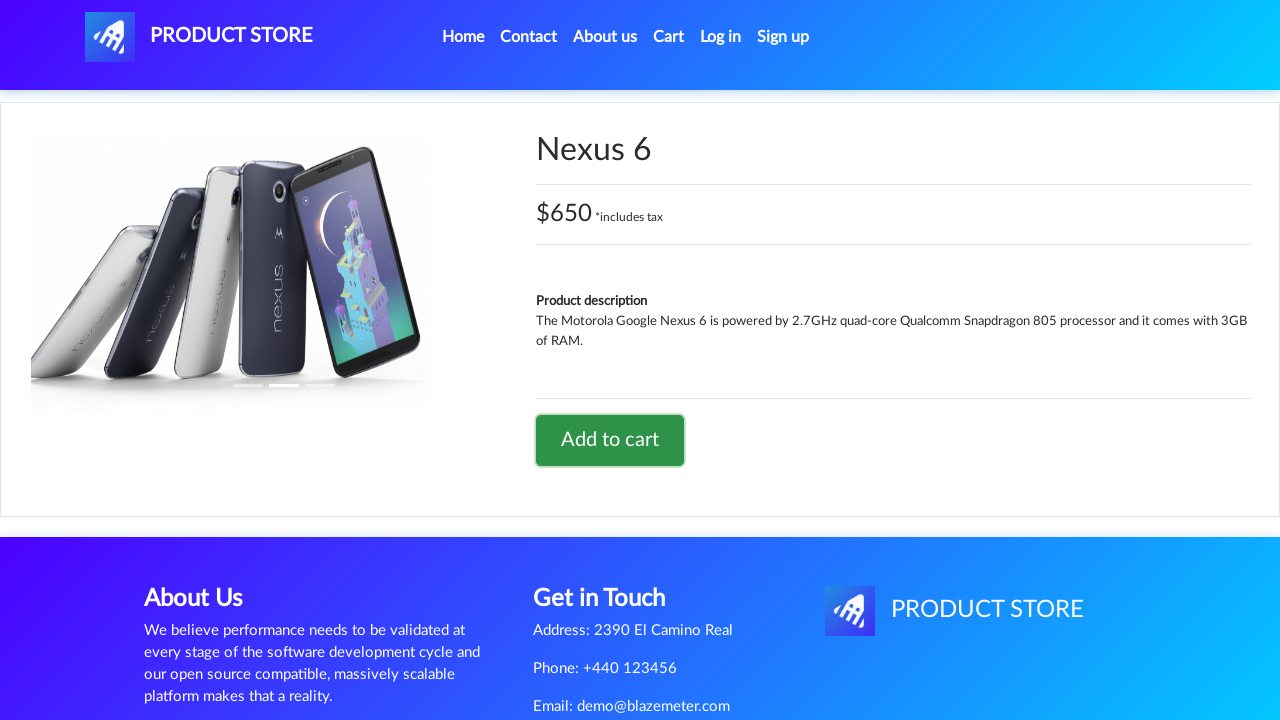

Waited for cart update confirmation
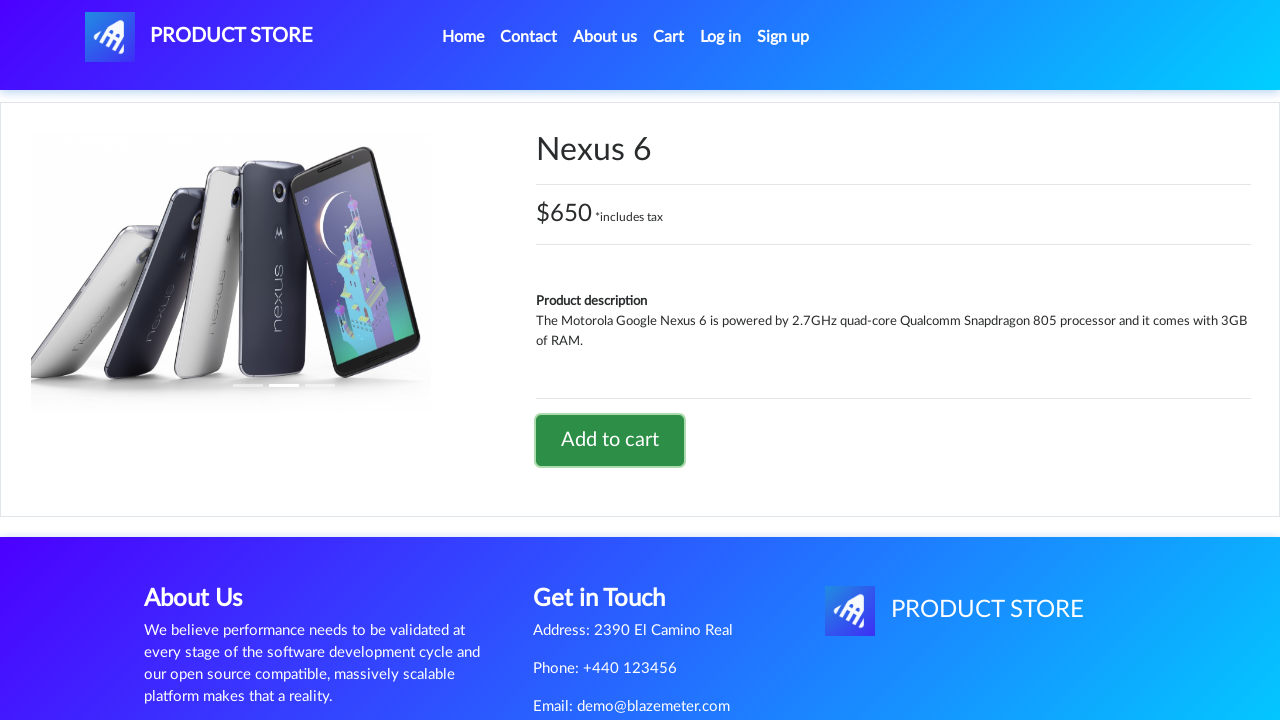

Clicked Home link to return to homepage at (463, 37) on a.nav-link[href='index.html']
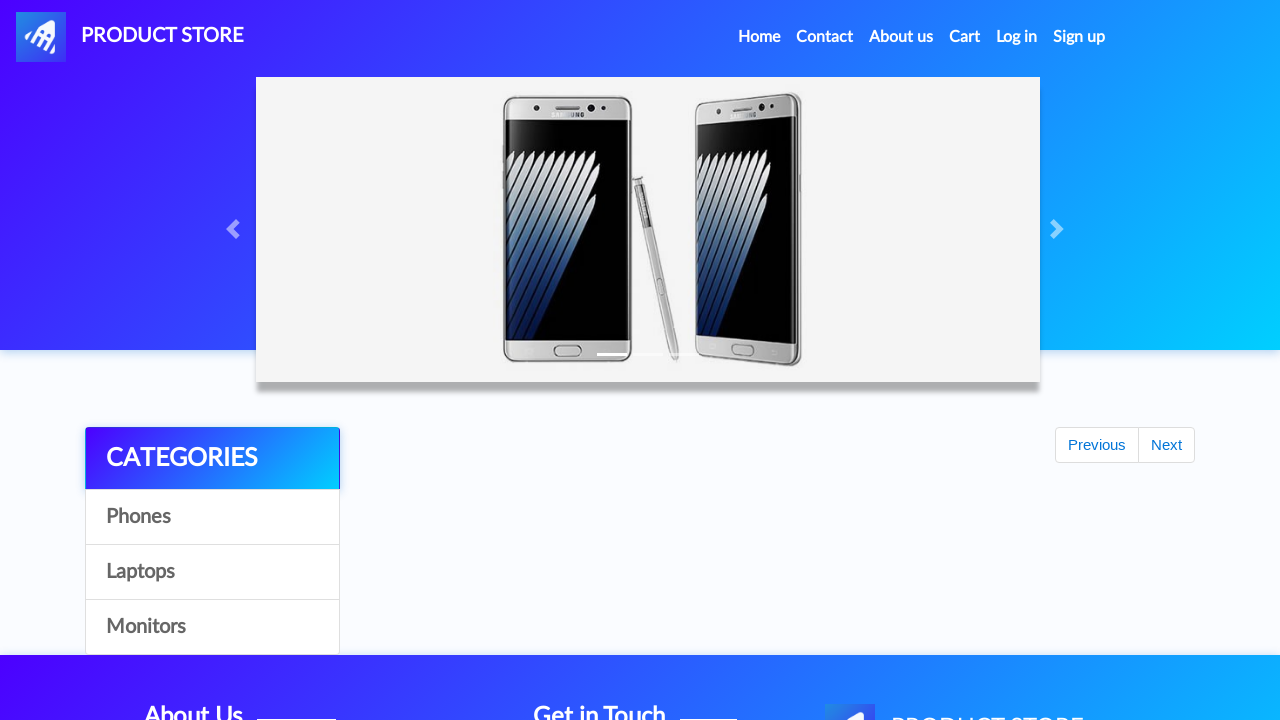

Returned to homepage and product list loaded
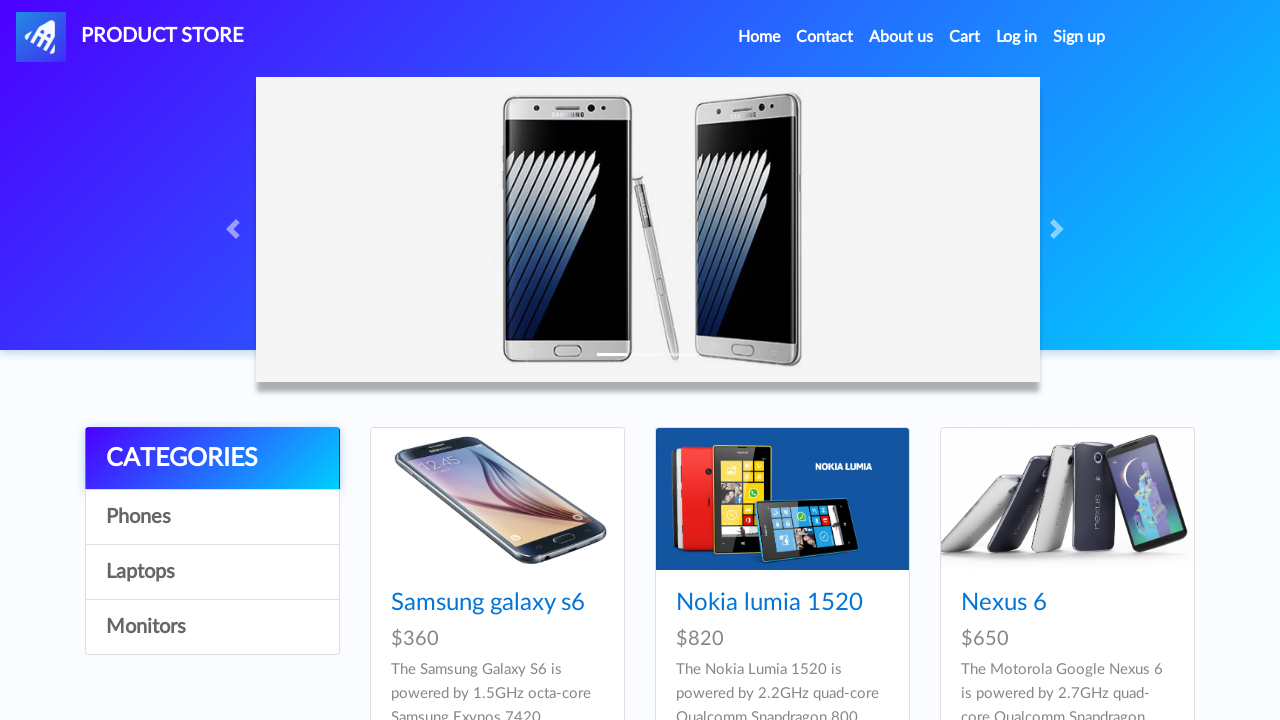

Clicked product 4 of 9 at (488, 361) on .card-title a >> nth=3
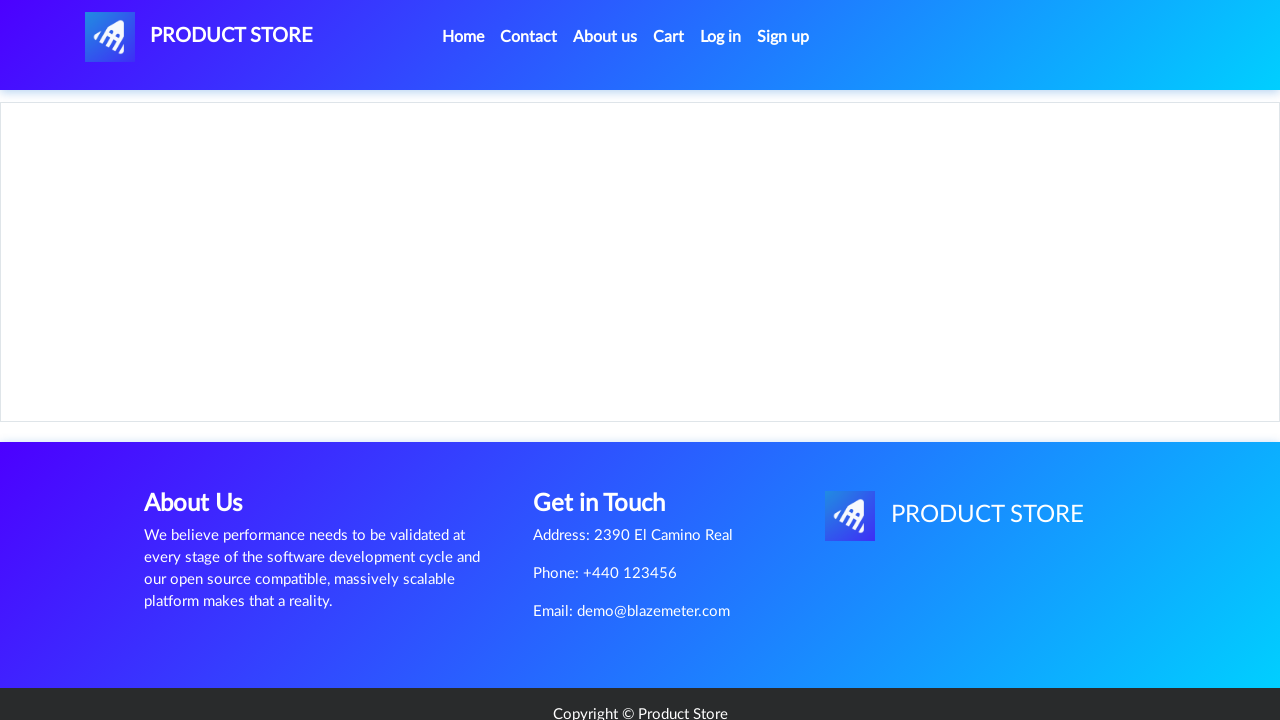

Product page loaded with Add to Cart button
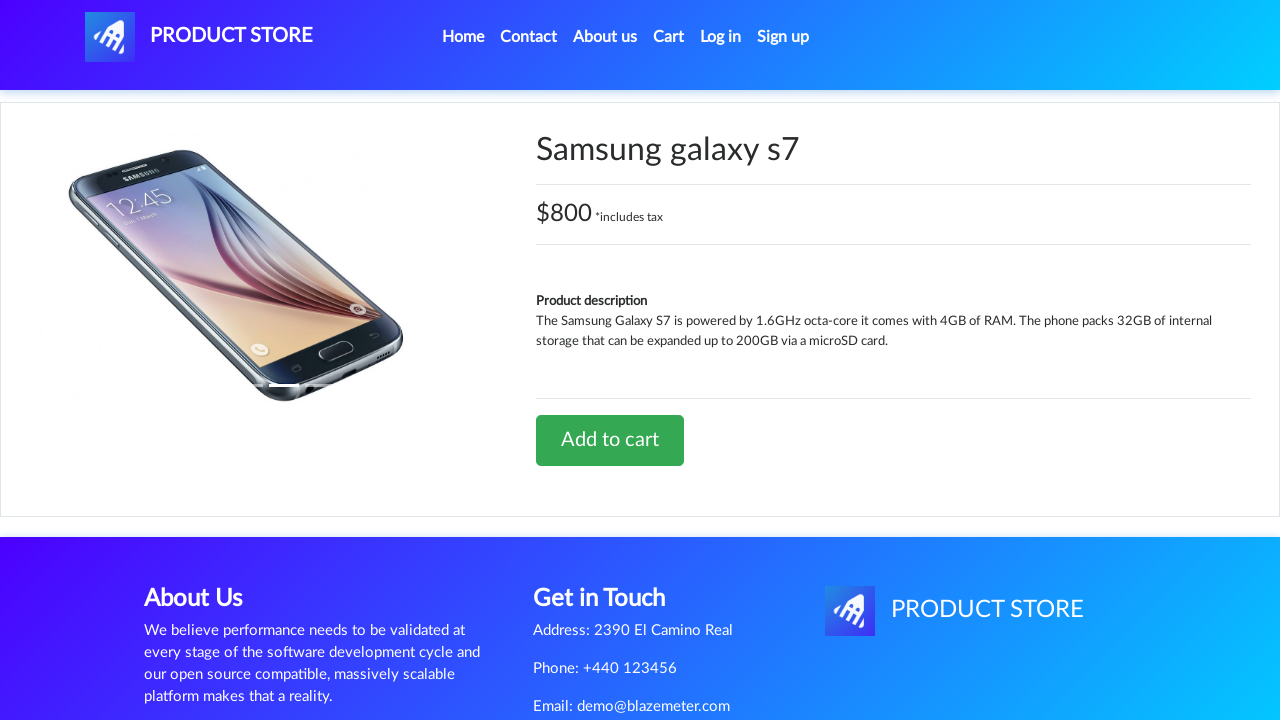

Clicked Add to Cart for product 4 at (610, 440) on a.btn-success
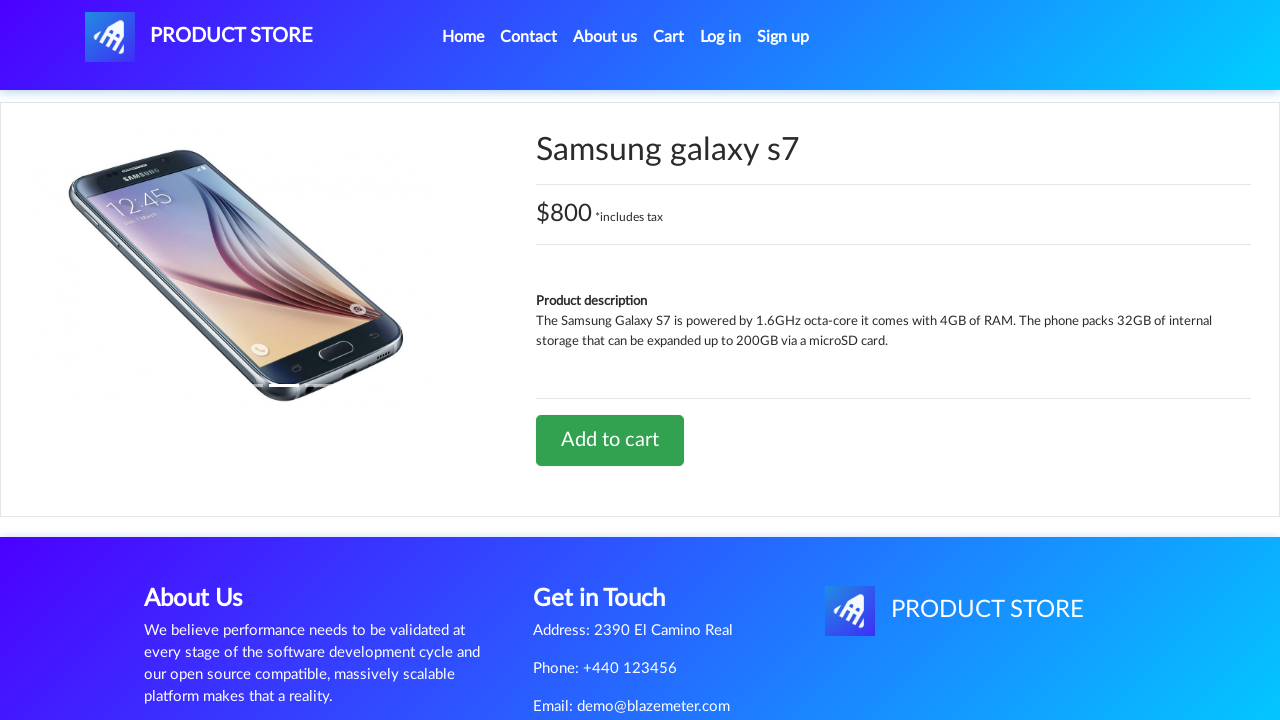

Waited for cart update confirmation
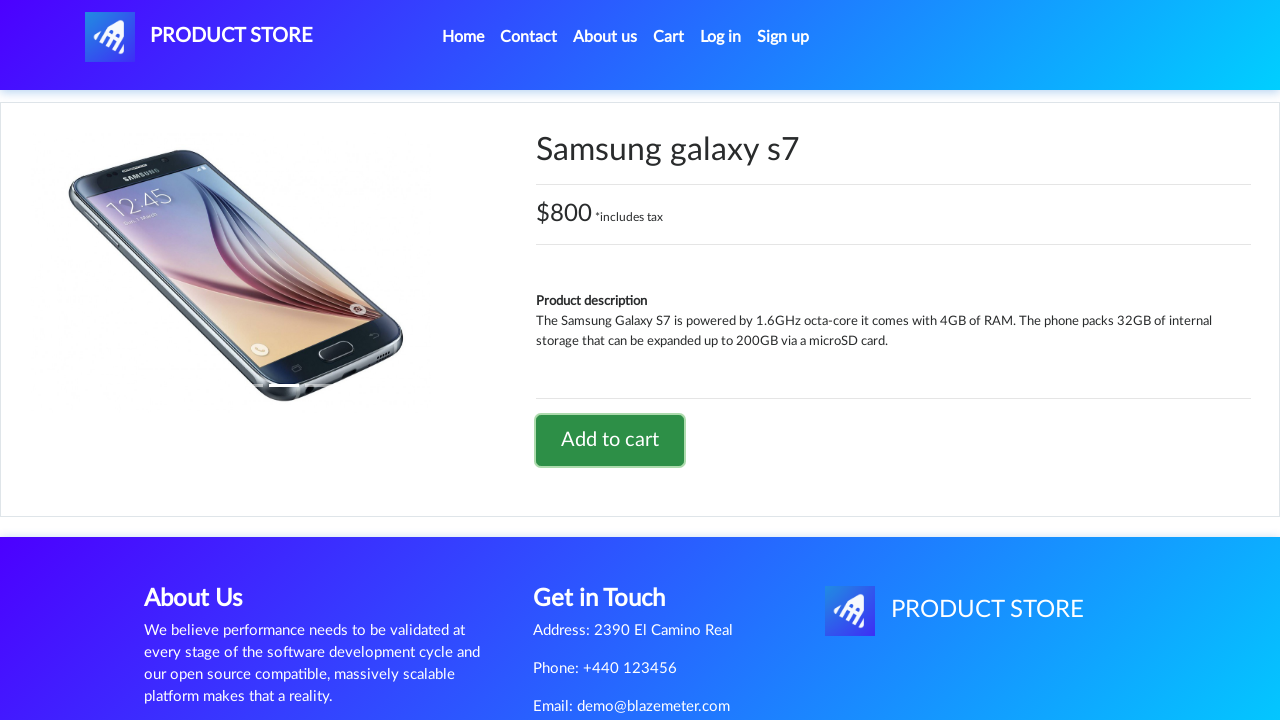

Clicked Home link to return to homepage at (463, 37) on a.nav-link[href='index.html']
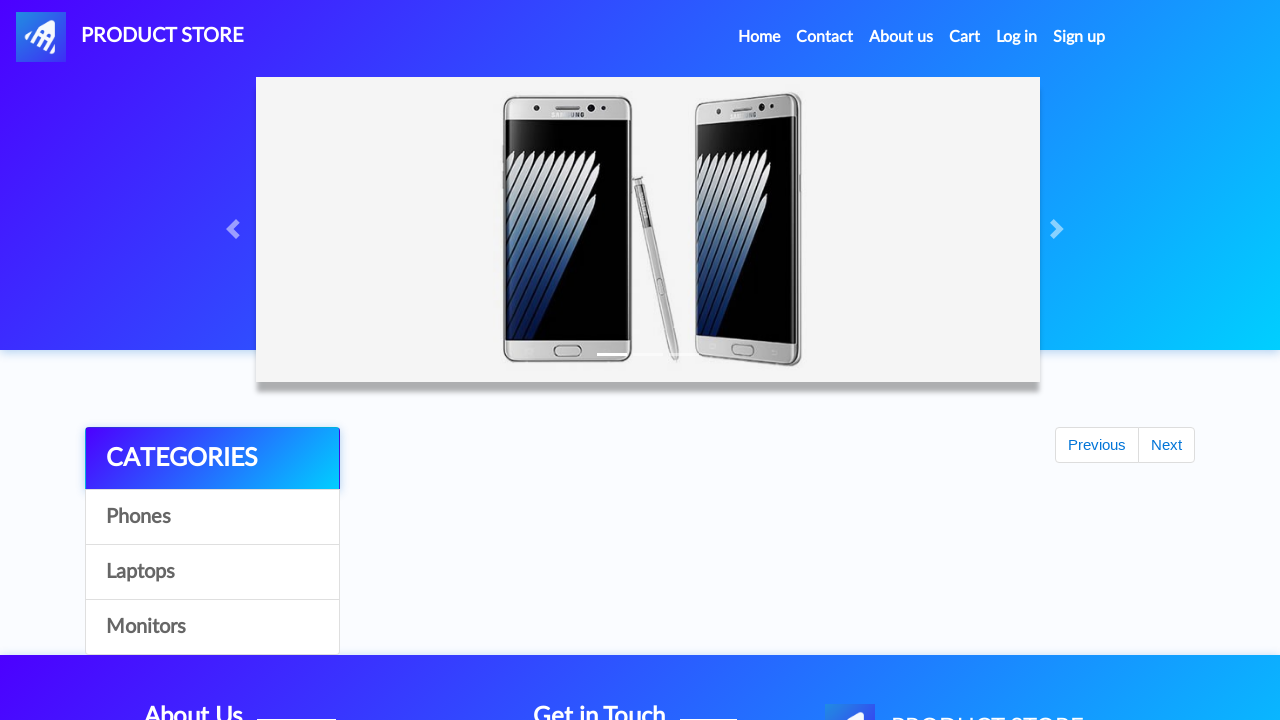

Returned to homepage and product list loaded
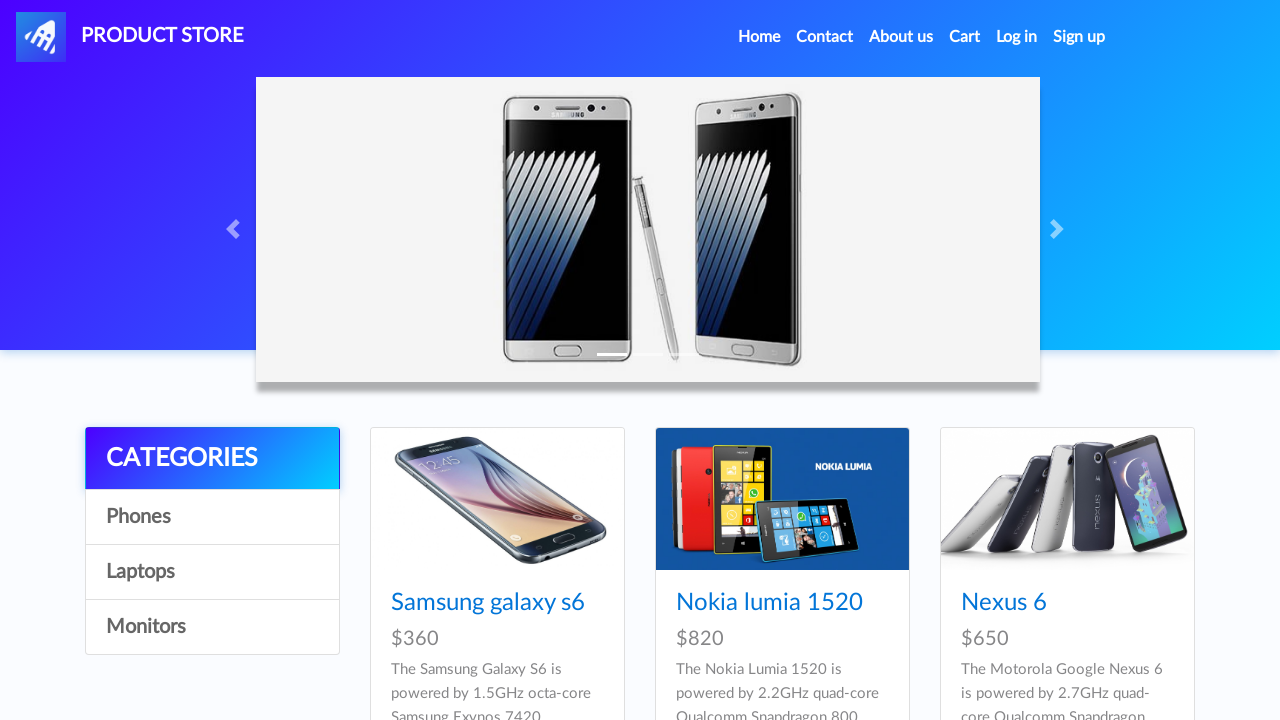

Clicked product 5 of 9 at (752, 361) on .card-title a >> nth=4
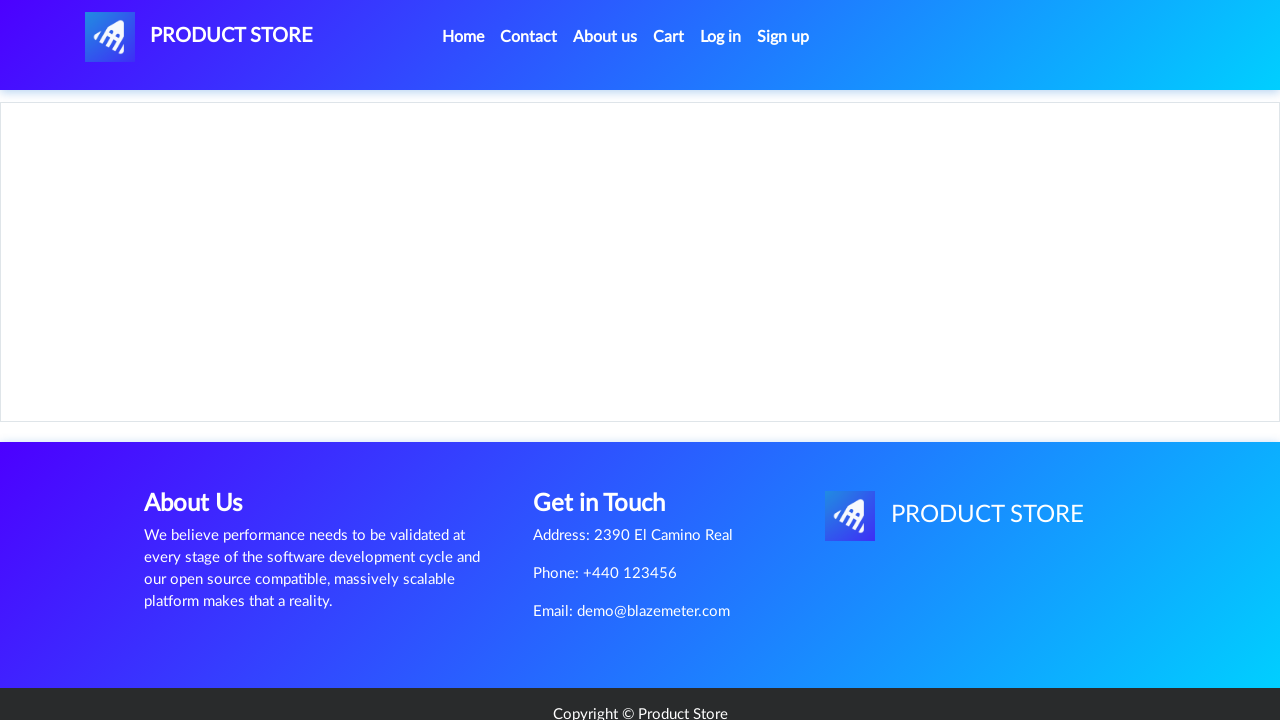

Product page loaded with Add to Cart button
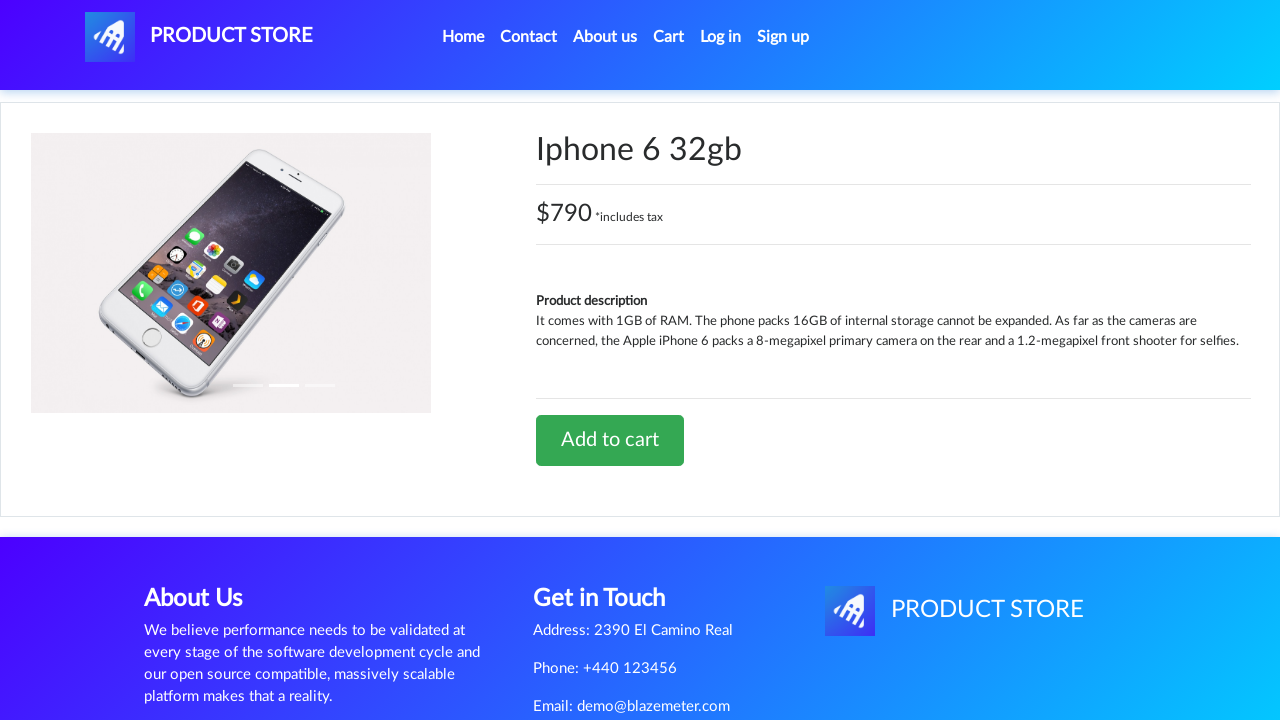

Clicked Add to Cart for product 5 at (610, 440) on a.btn-success
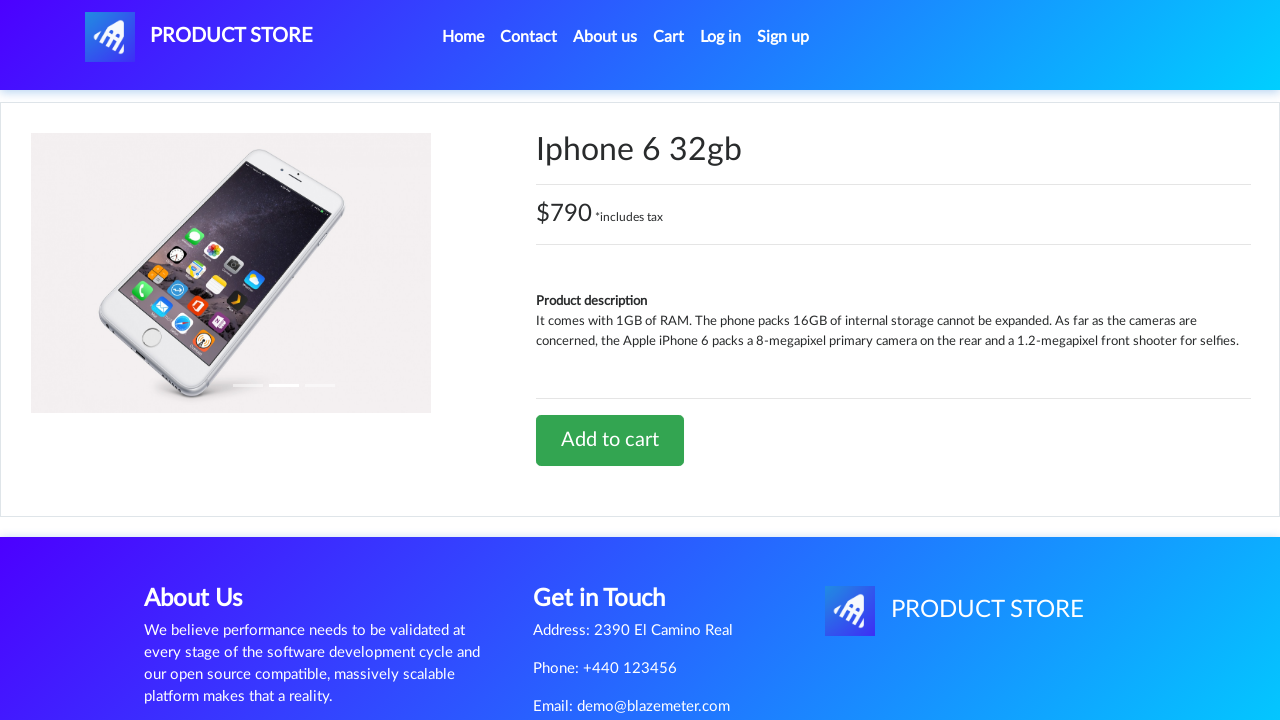

Waited for cart update confirmation
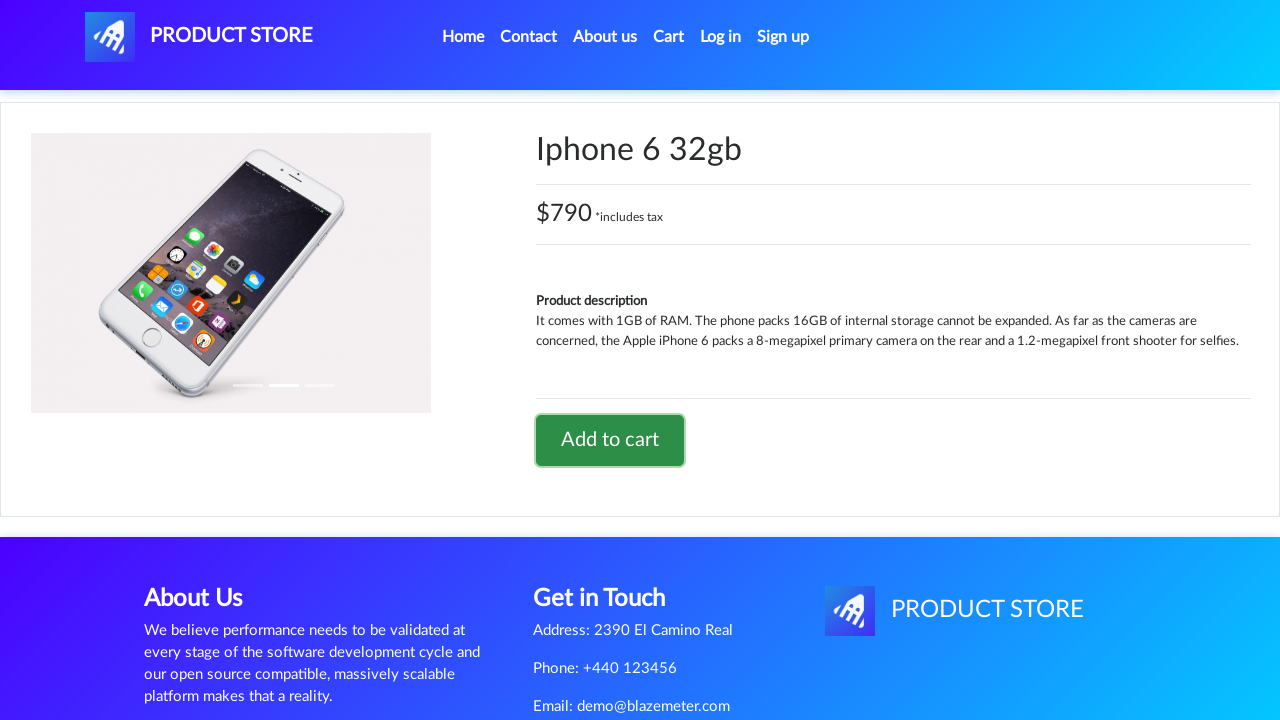

Clicked Home link to return to homepage at (463, 37) on a.nav-link[href='index.html']
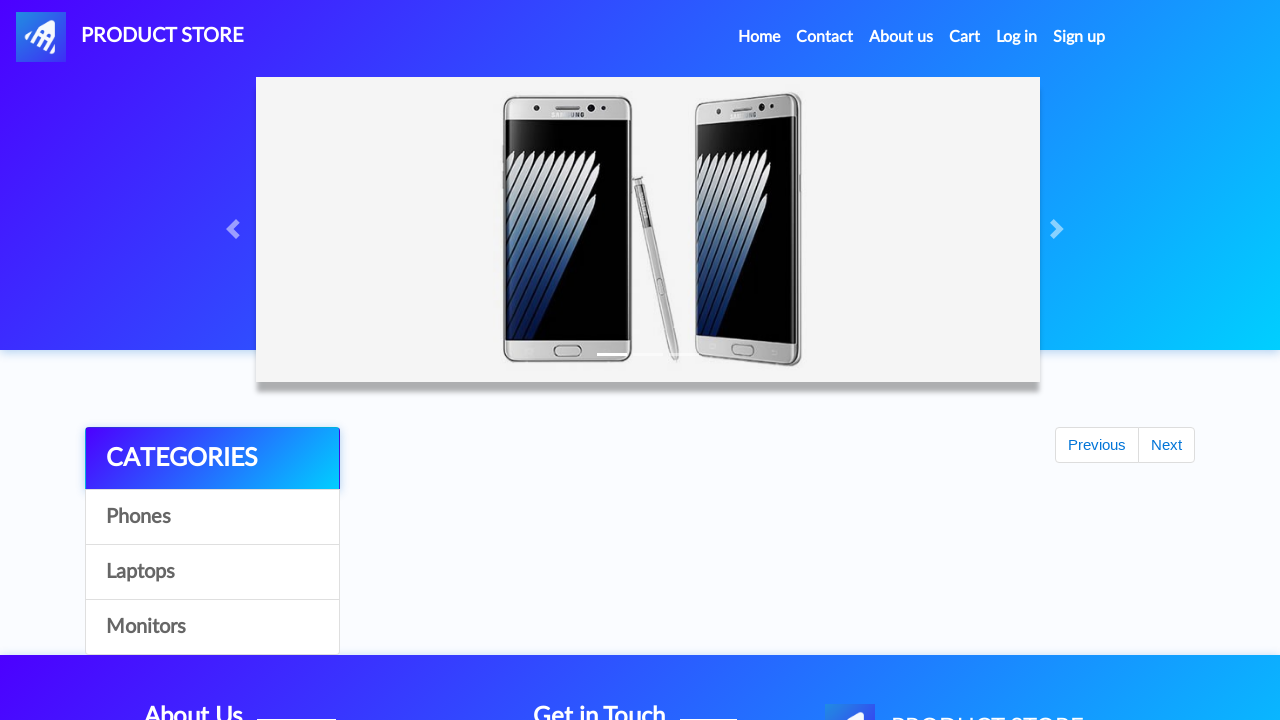

Returned to homepage and product list loaded
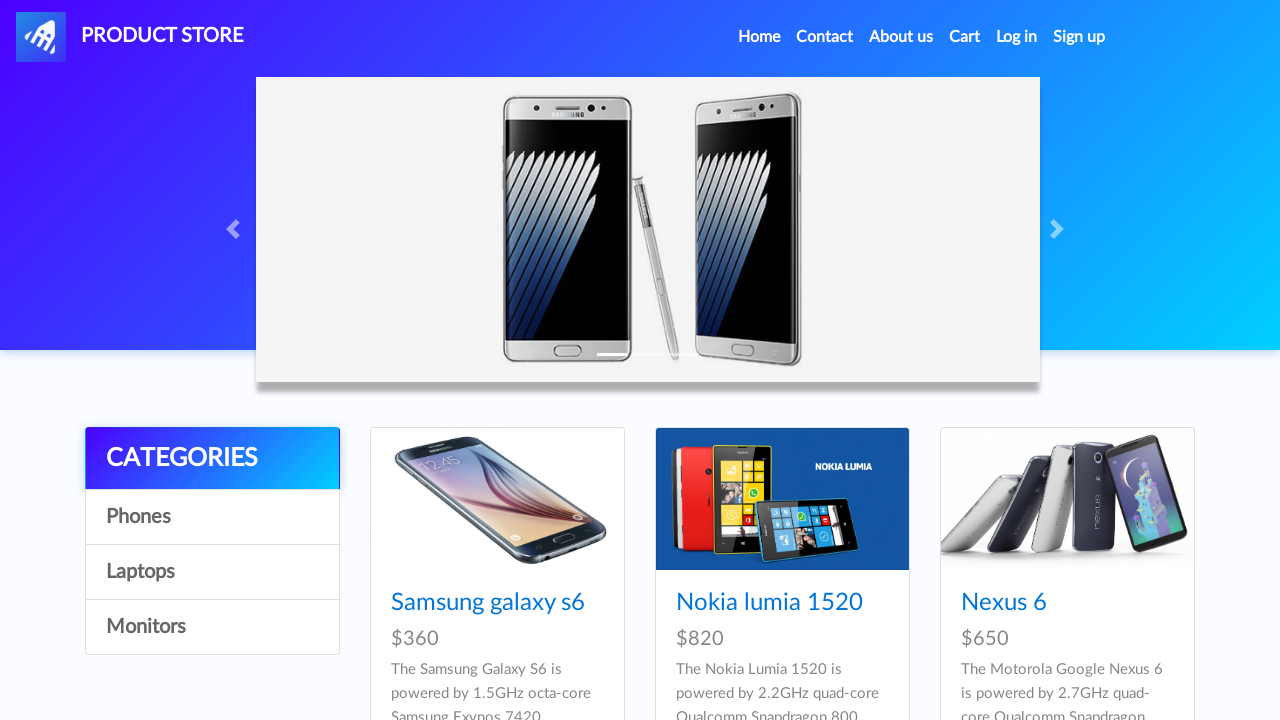

Clicked product 6 of 9 at (1037, 361) on .card-title a >> nth=5
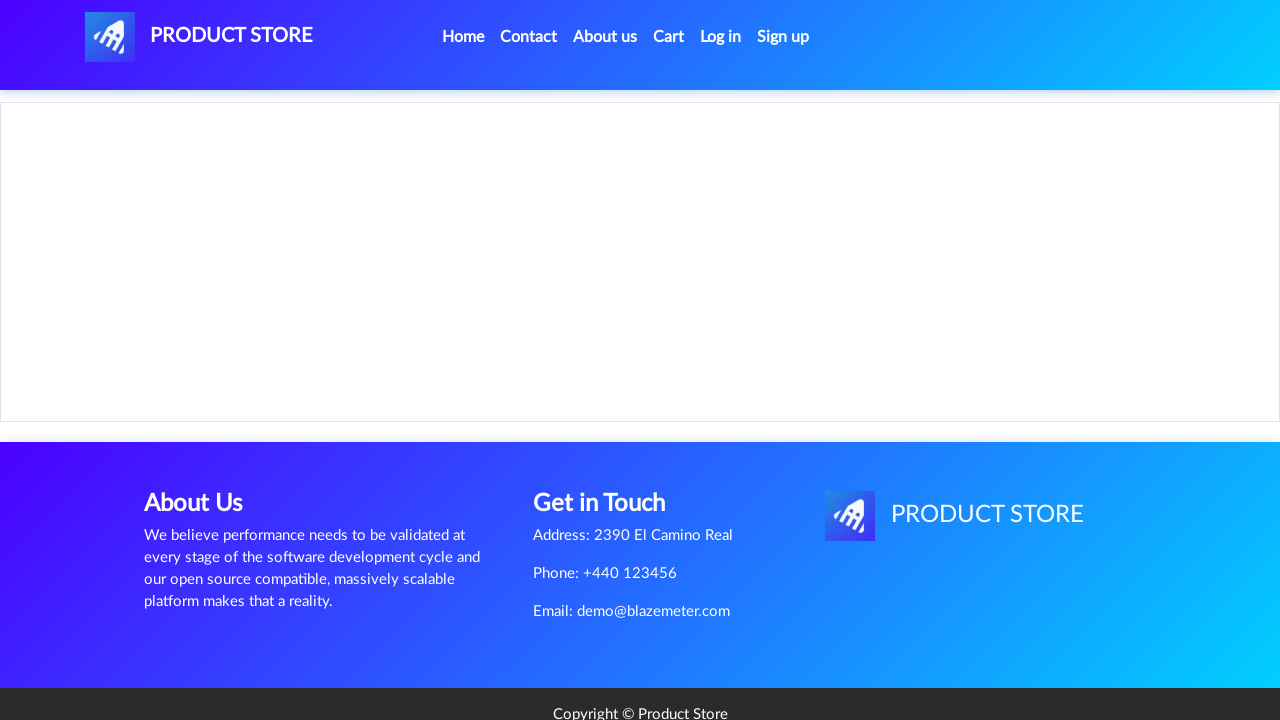

Product page loaded with Add to Cart button
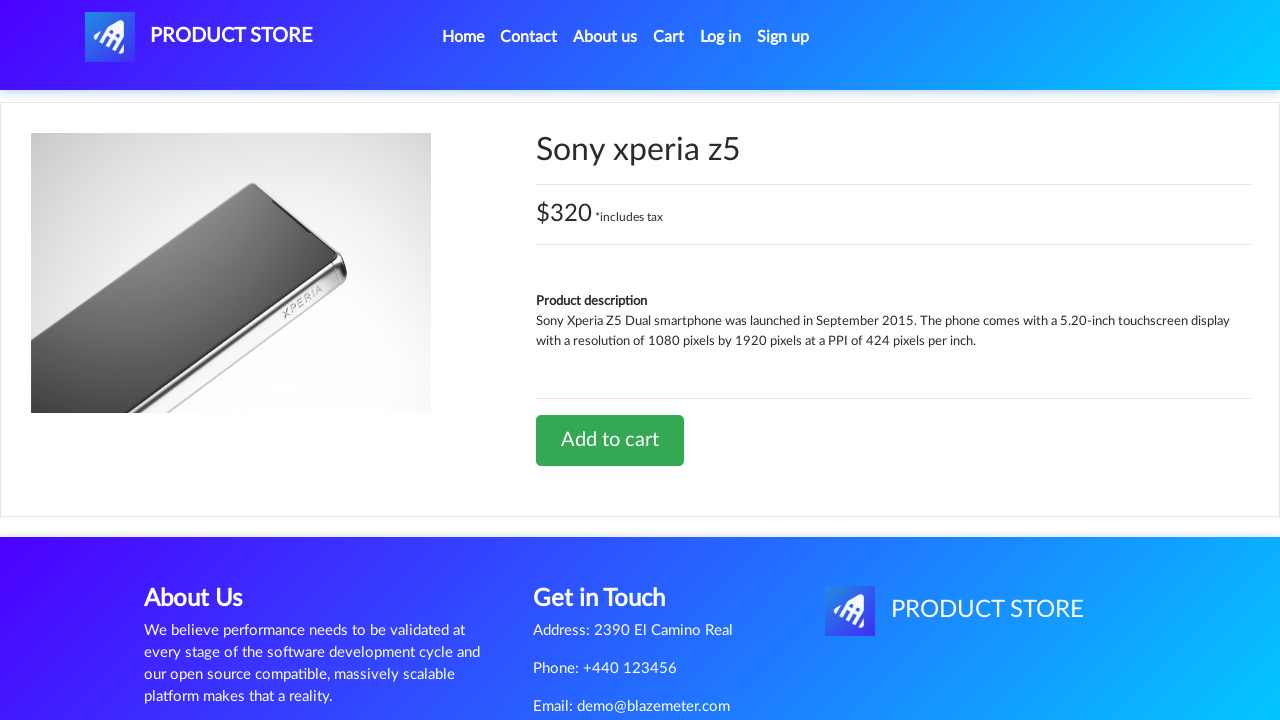

Clicked Add to Cart for product 6 at (610, 440) on a.btn-success
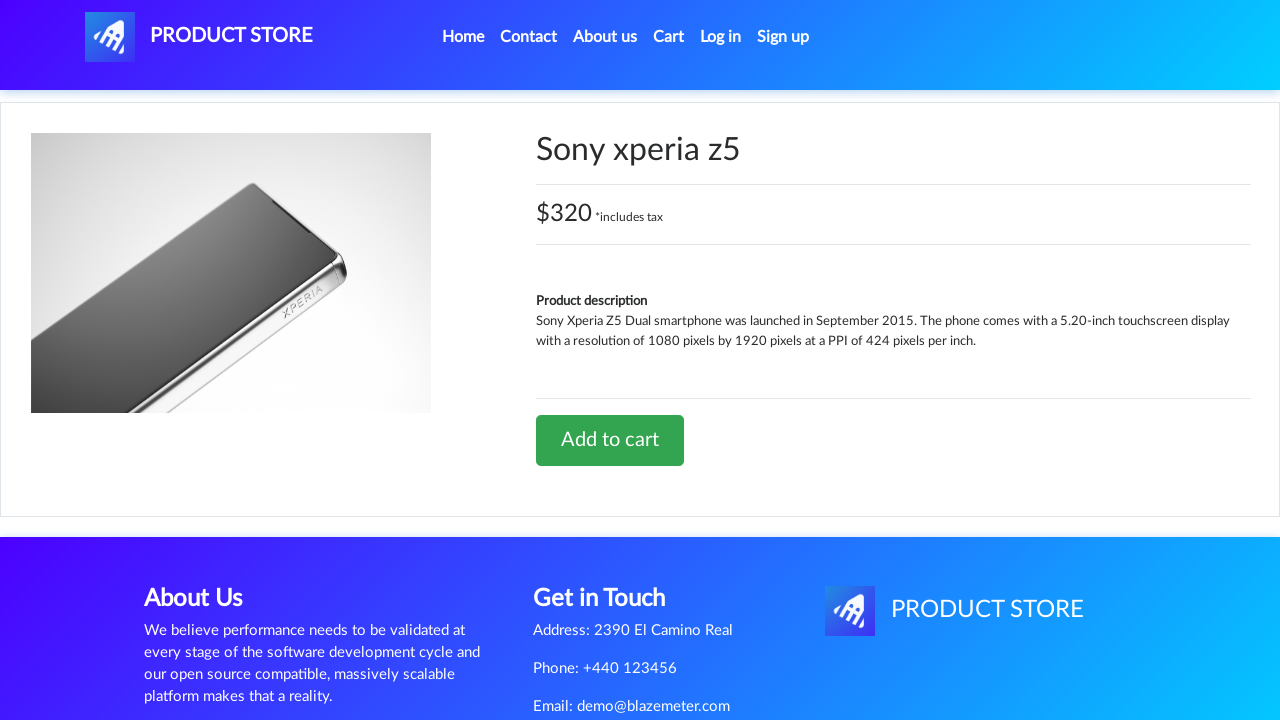

Waited for cart update confirmation
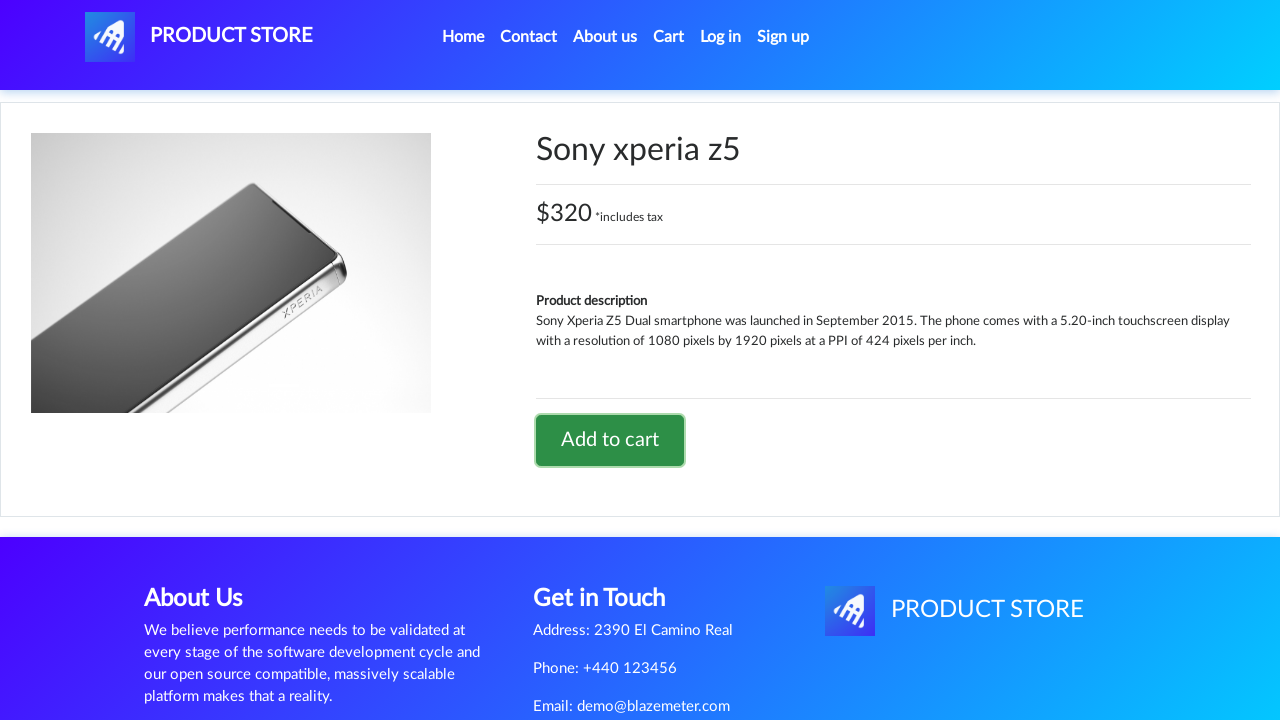

Clicked Home link to return to homepage at (463, 37) on a.nav-link[href='index.html']
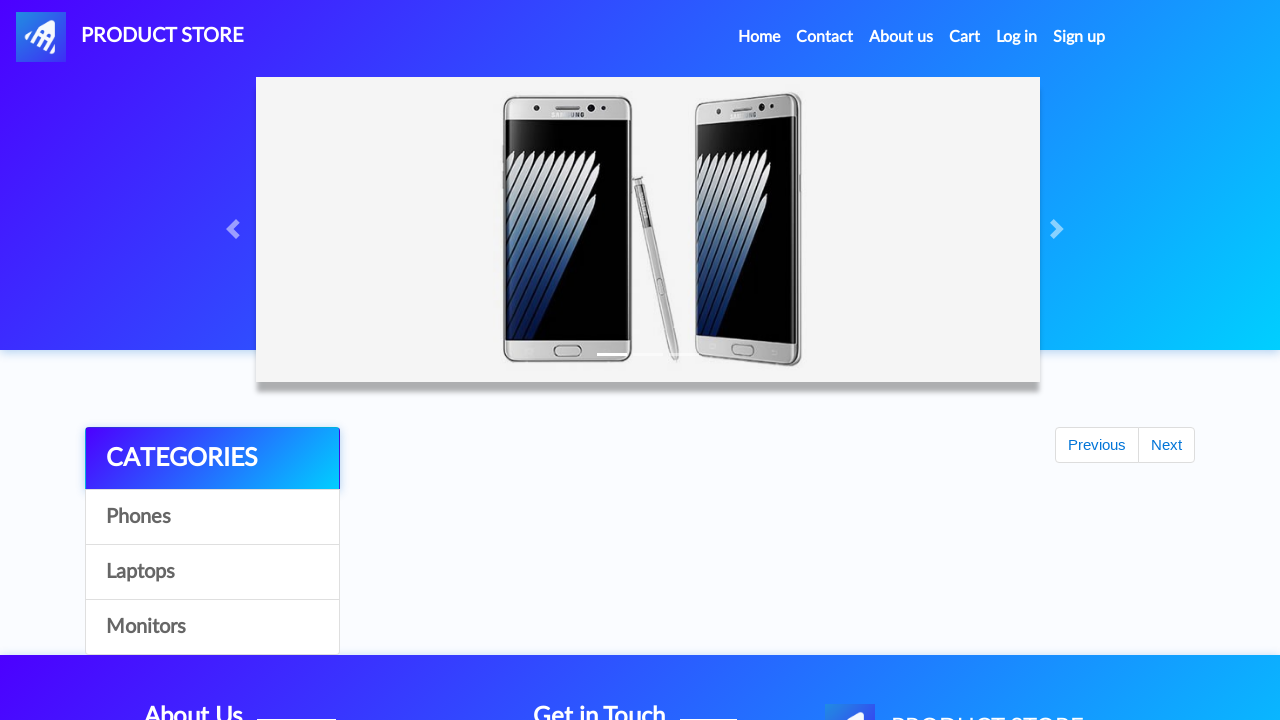

Returned to homepage and product list loaded
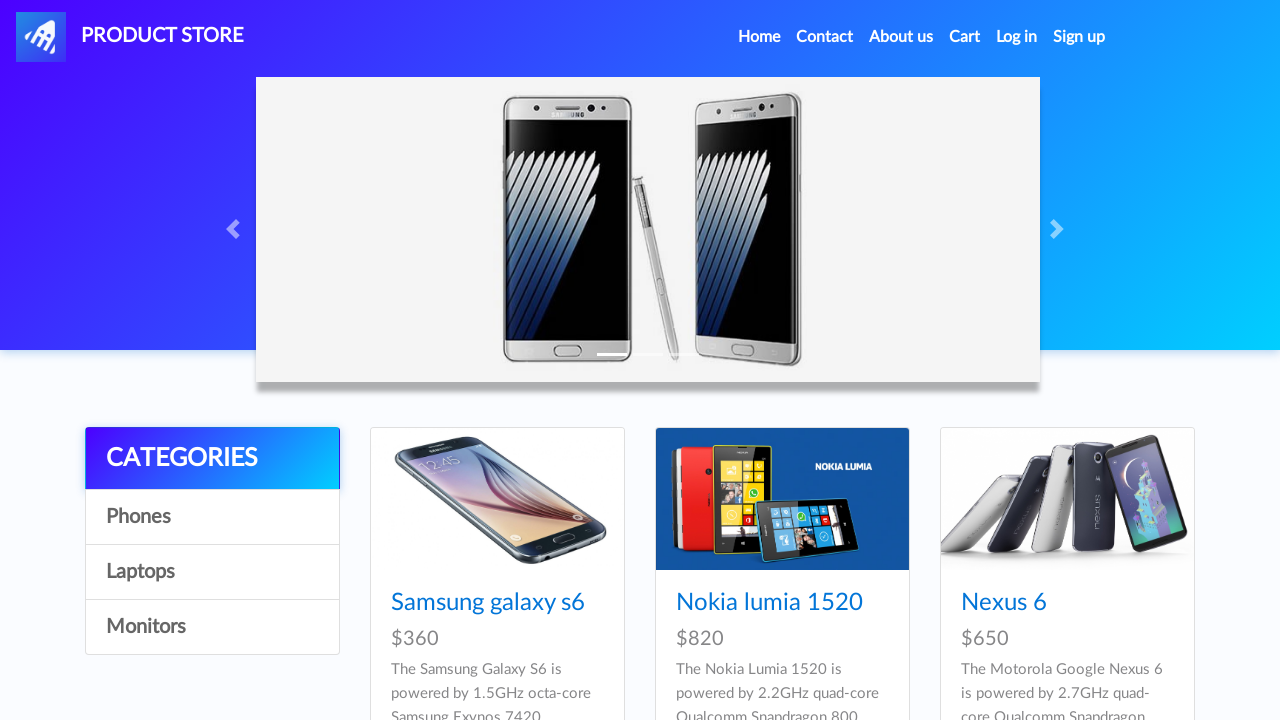

Clicked product 7 of 9 at (461, 361) on .card-title a >> nth=6
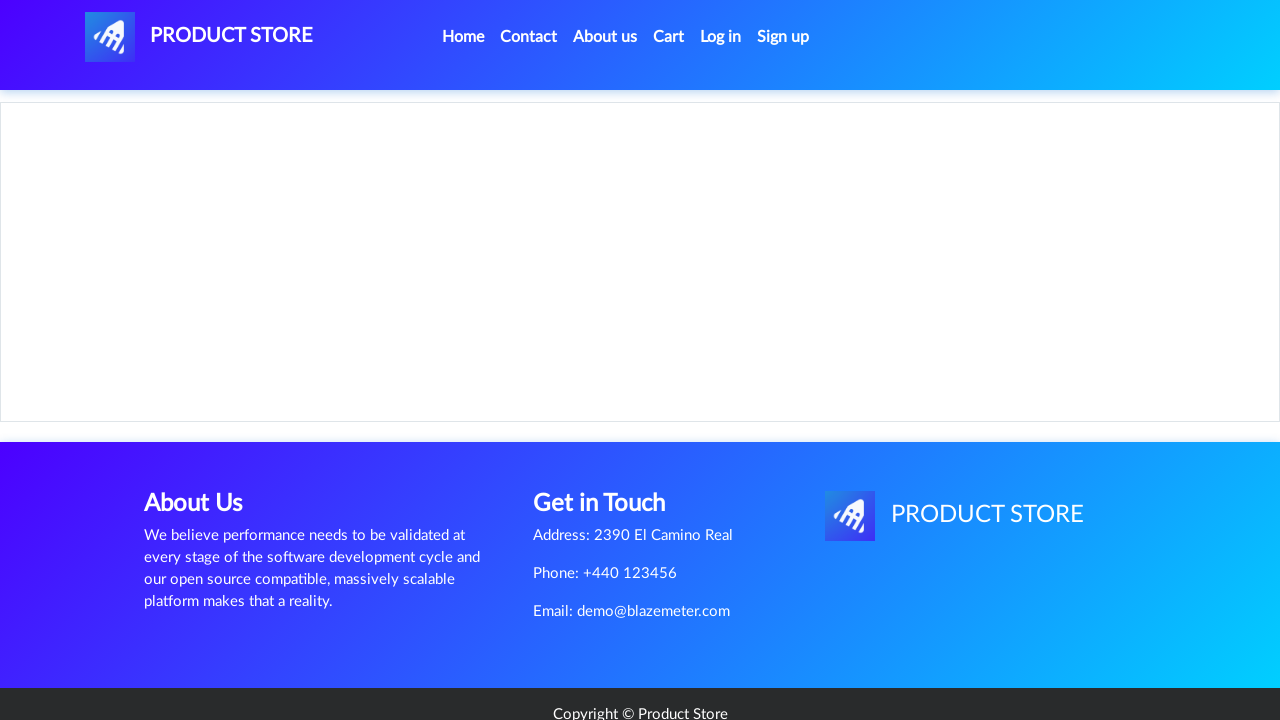

Product page loaded with Add to Cart button
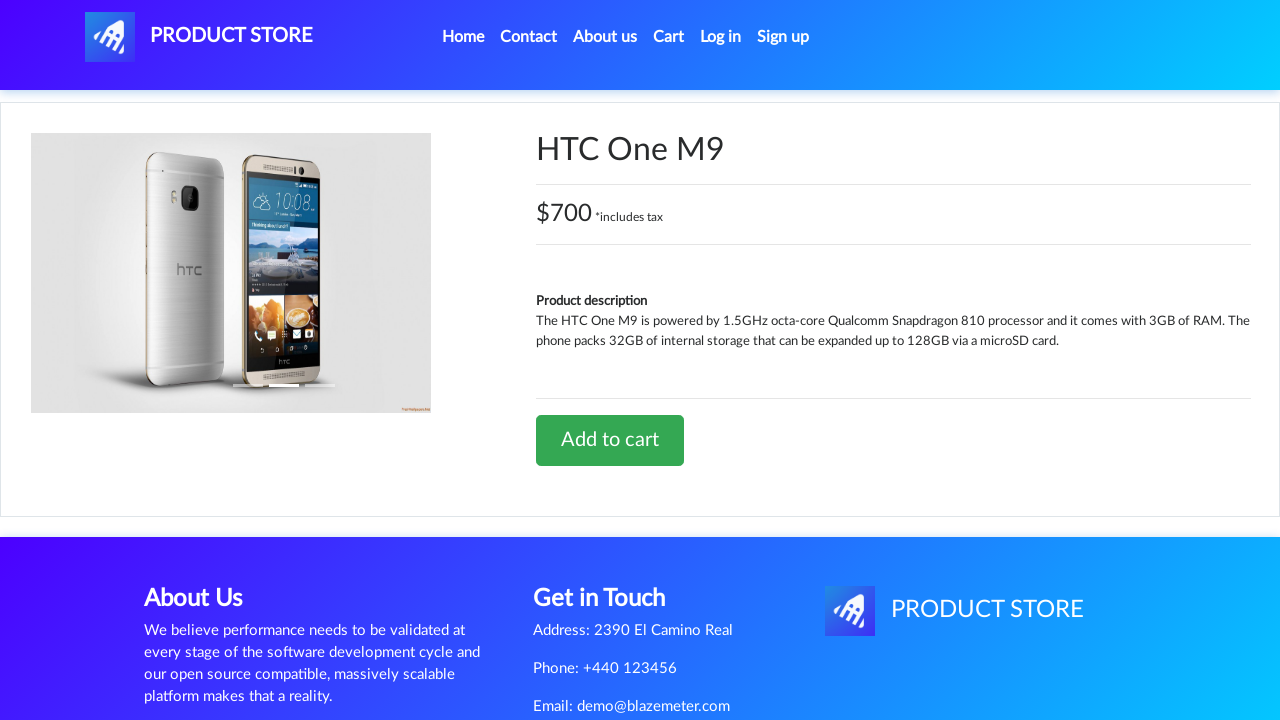

Clicked Add to Cart for product 7 at (610, 440) on a.btn-success
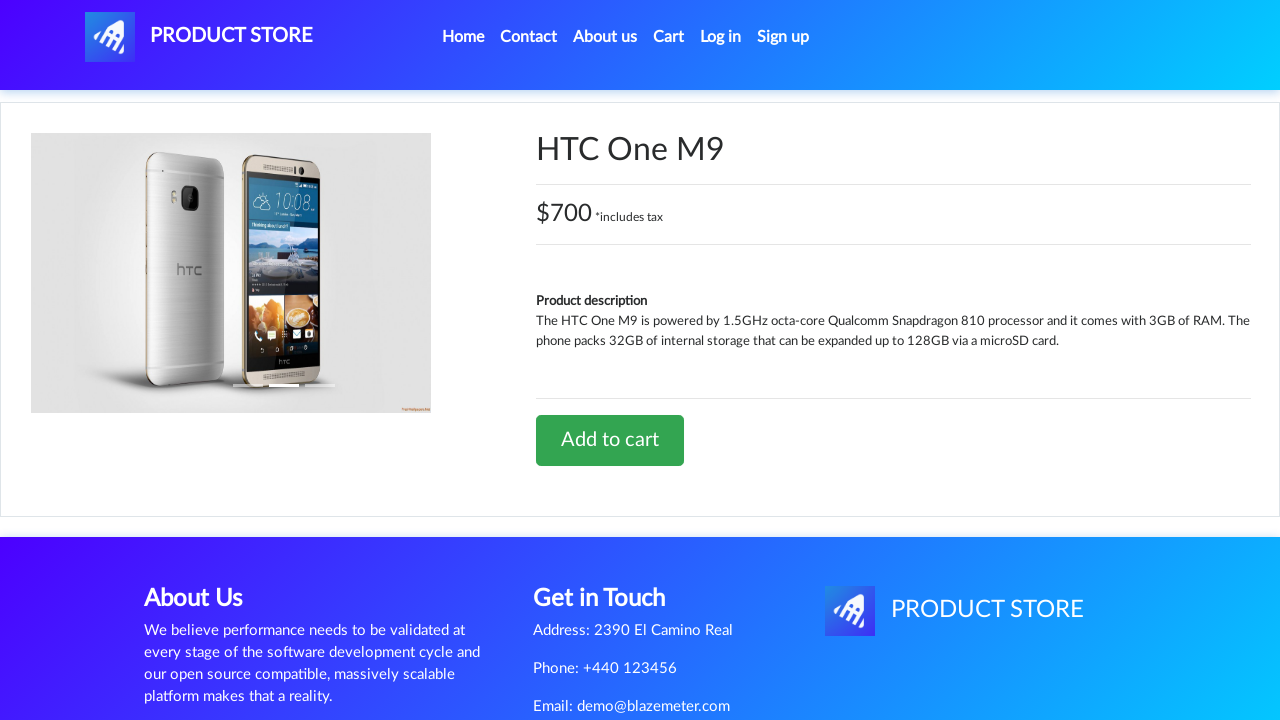

Waited for cart update confirmation
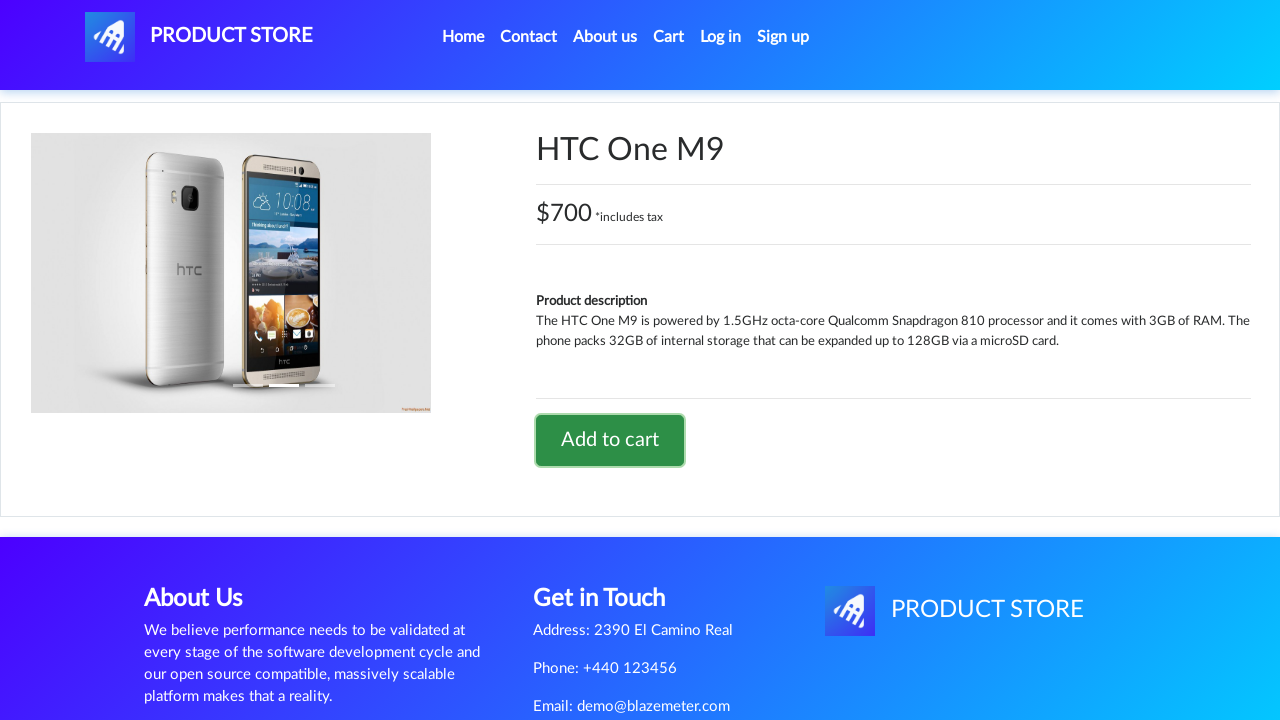

Clicked Home link to return to homepage at (463, 37) on a.nav-link[href='index.html']
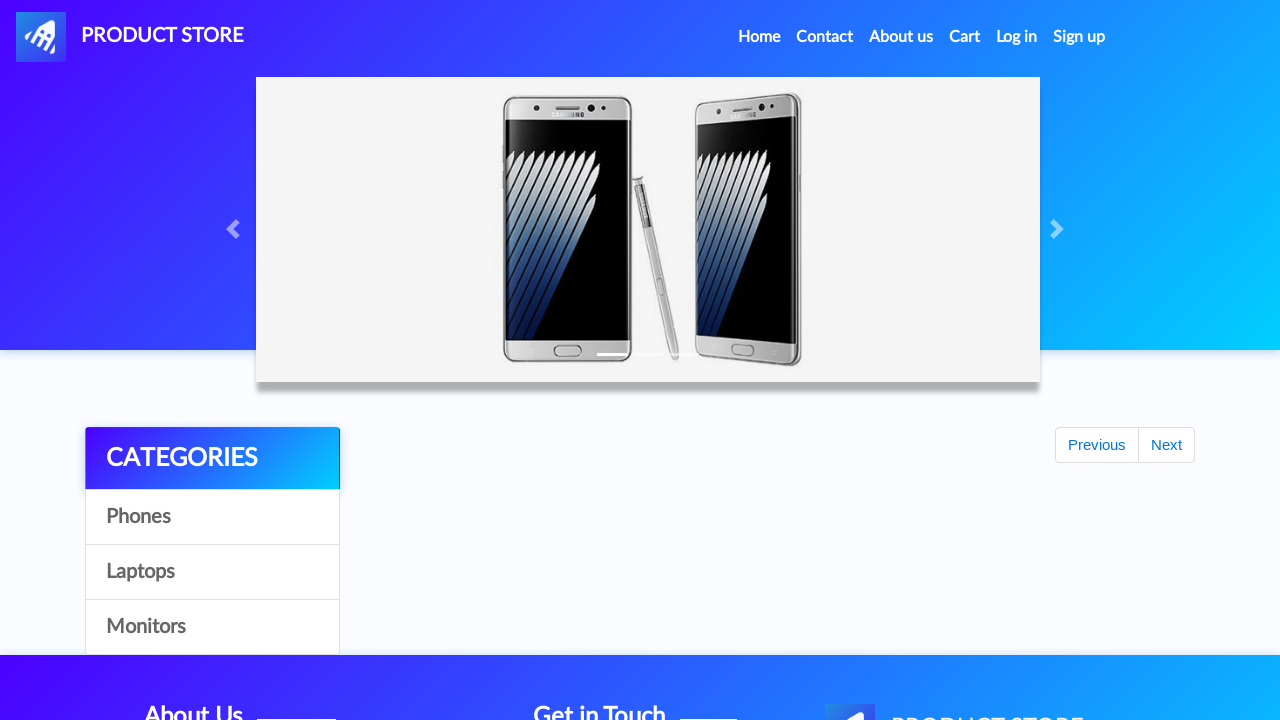

Returned to homepage and product list loaded
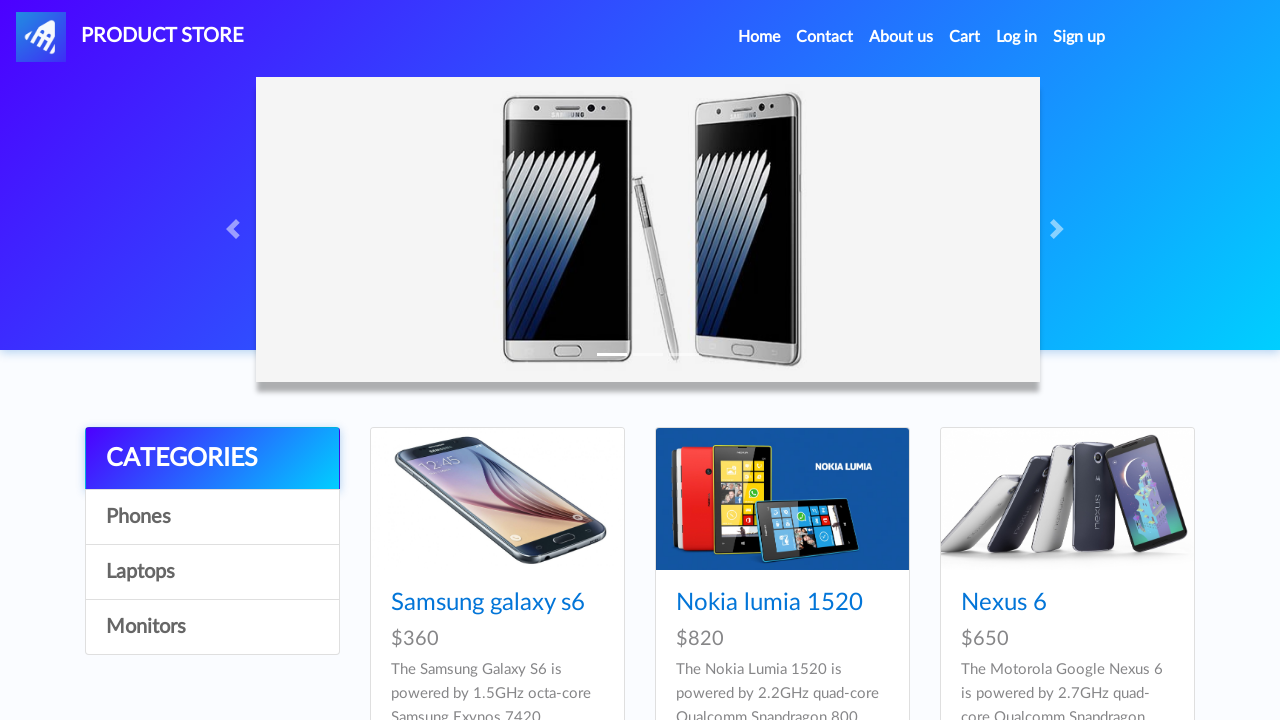

Clicked product 8 of 9 at (739, 361) on .card-title a >> nth=7
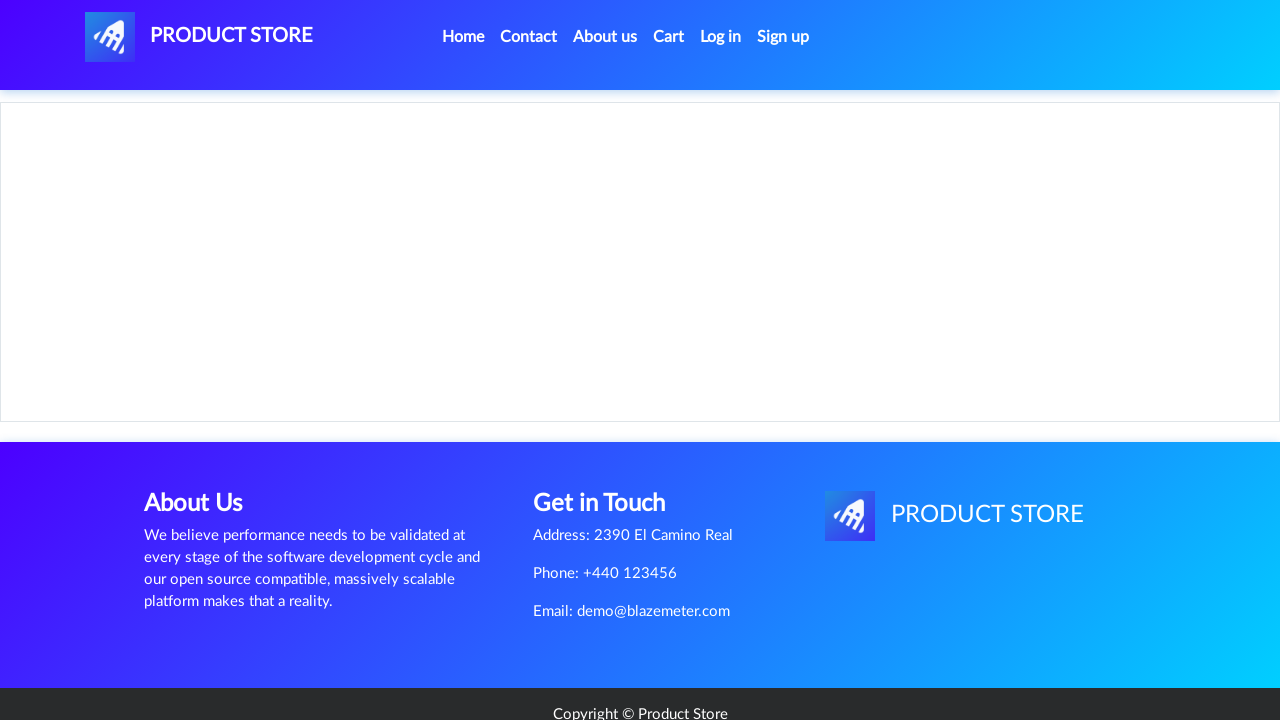

Product page loaded with Add to Cart button
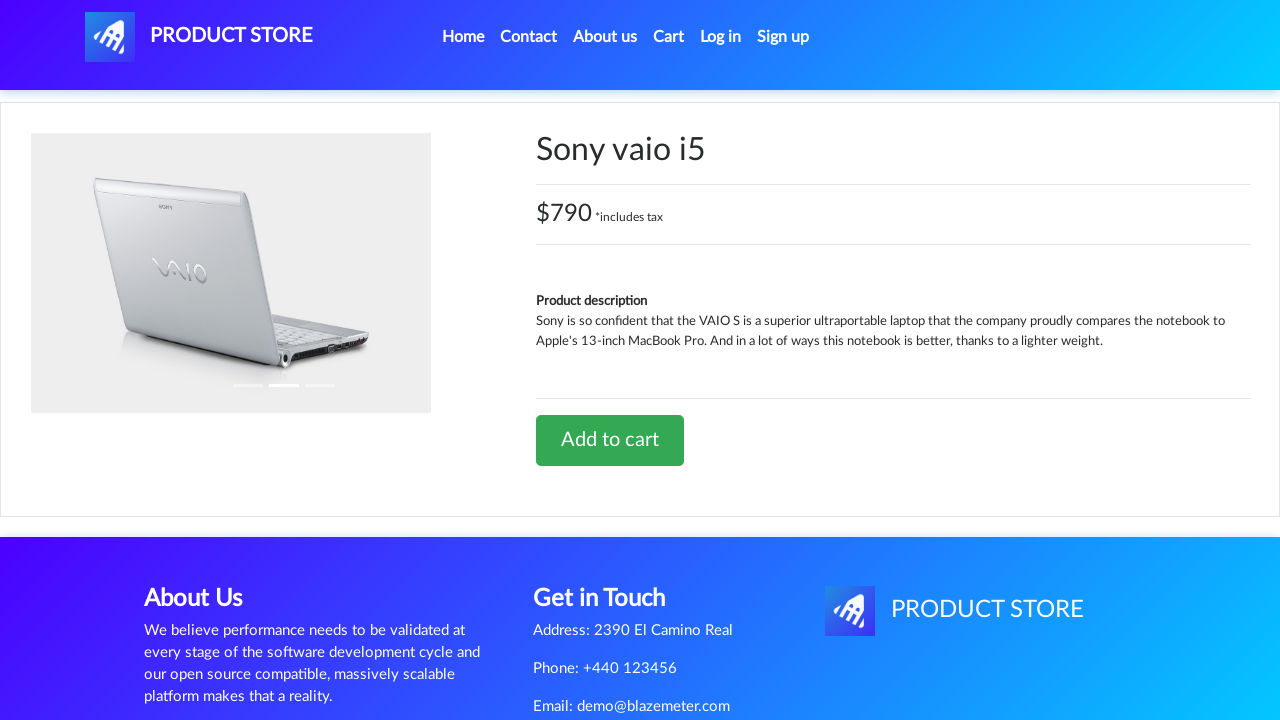

Clicked Add to Cart for product 8 at (610, 440) on a.btn-success
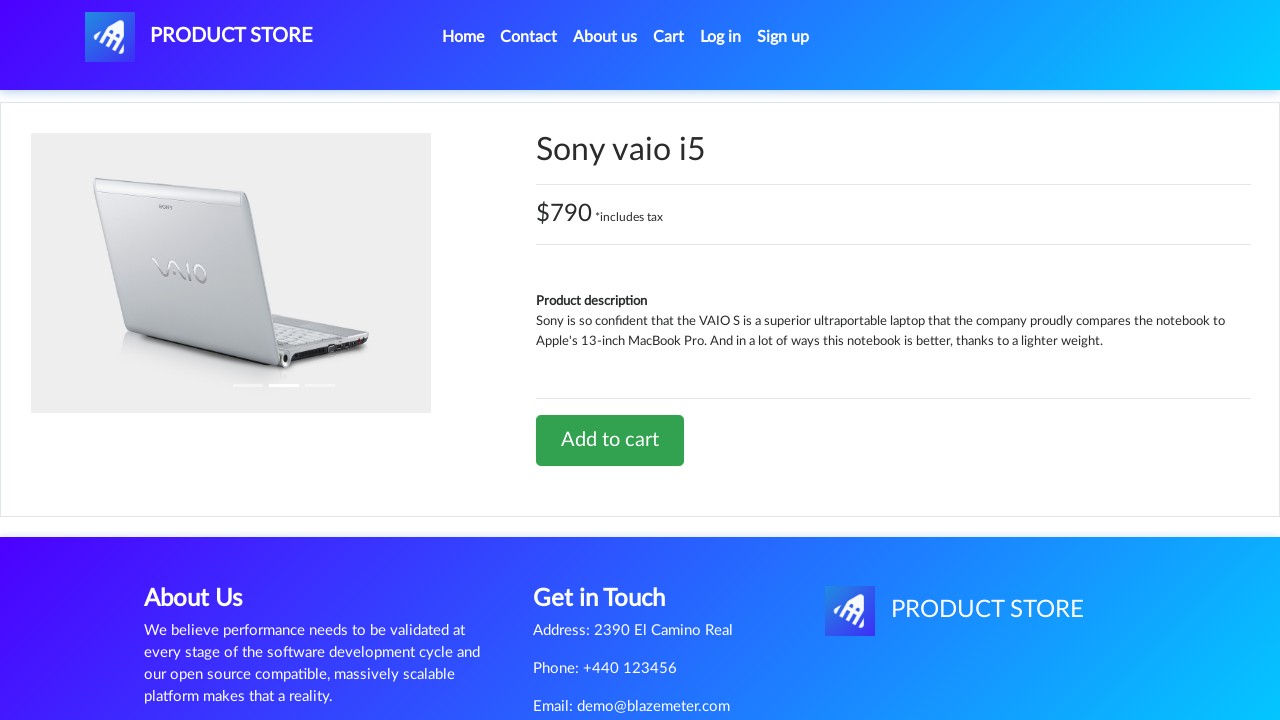

Waited for cart update confirmation
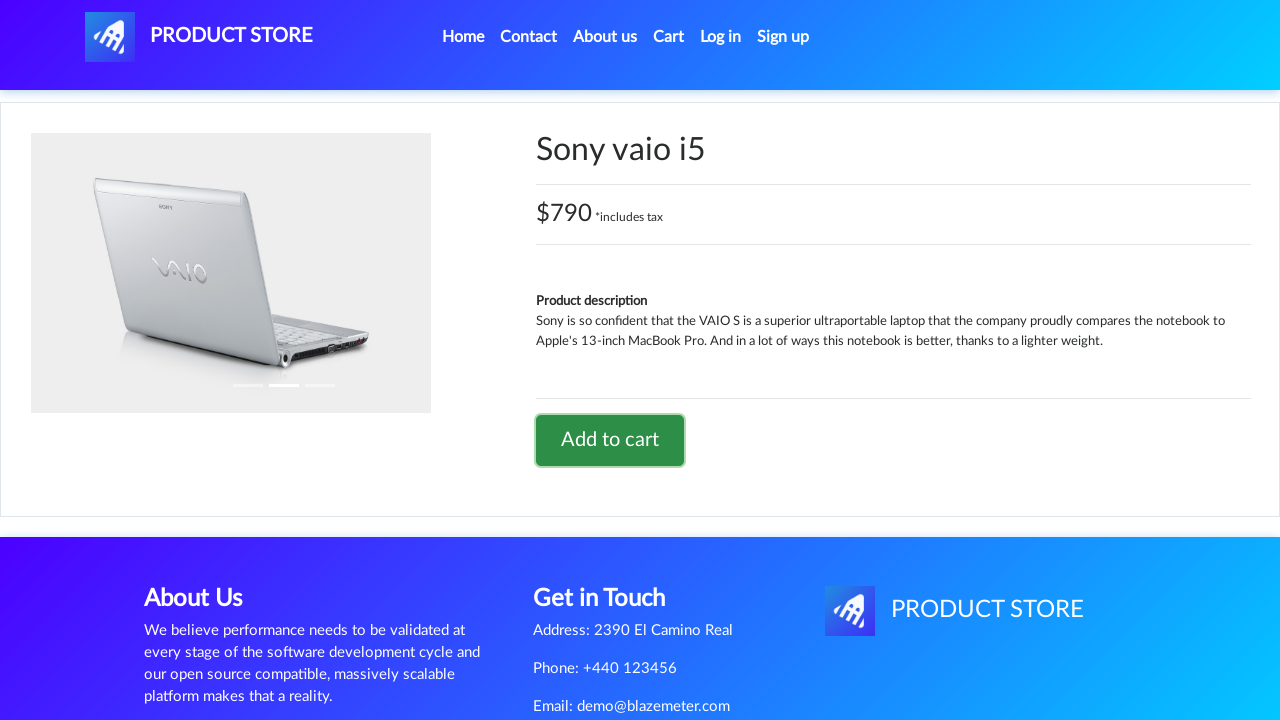

Clicked Home link to return to homepage at (463, 37) on a.nav-link[href='index.html']
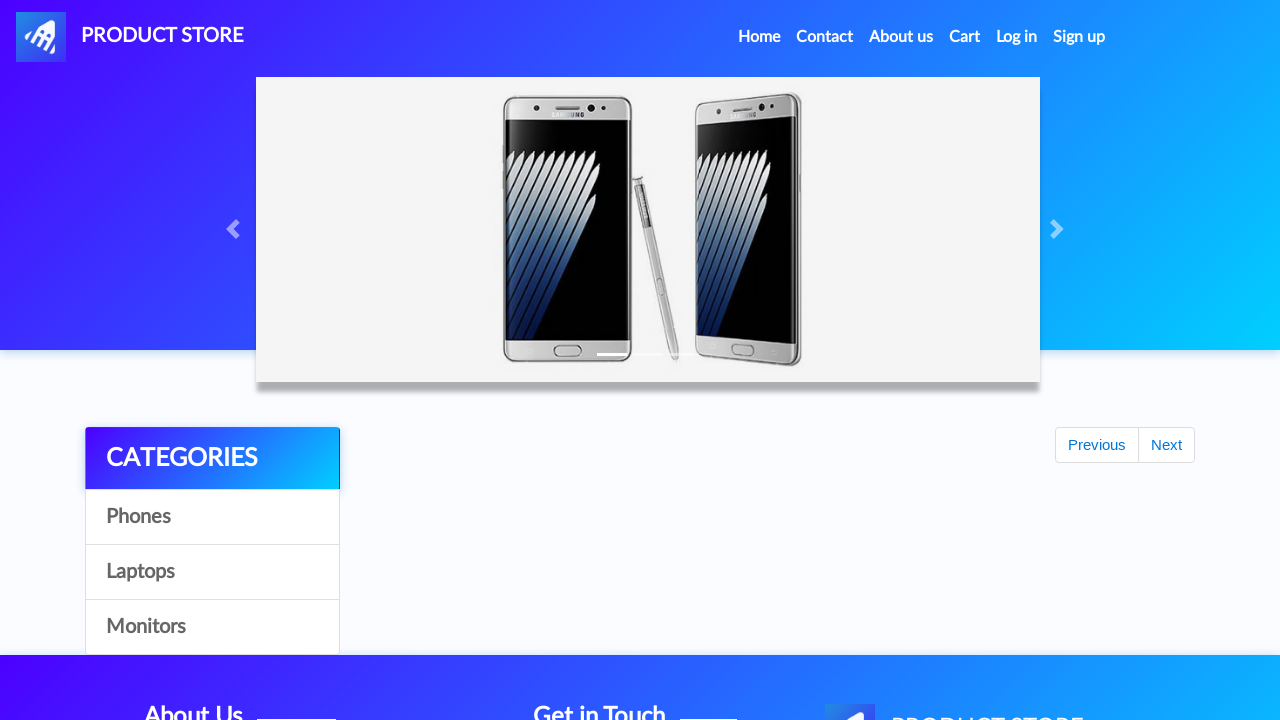

Returned to homepage and product list loaded
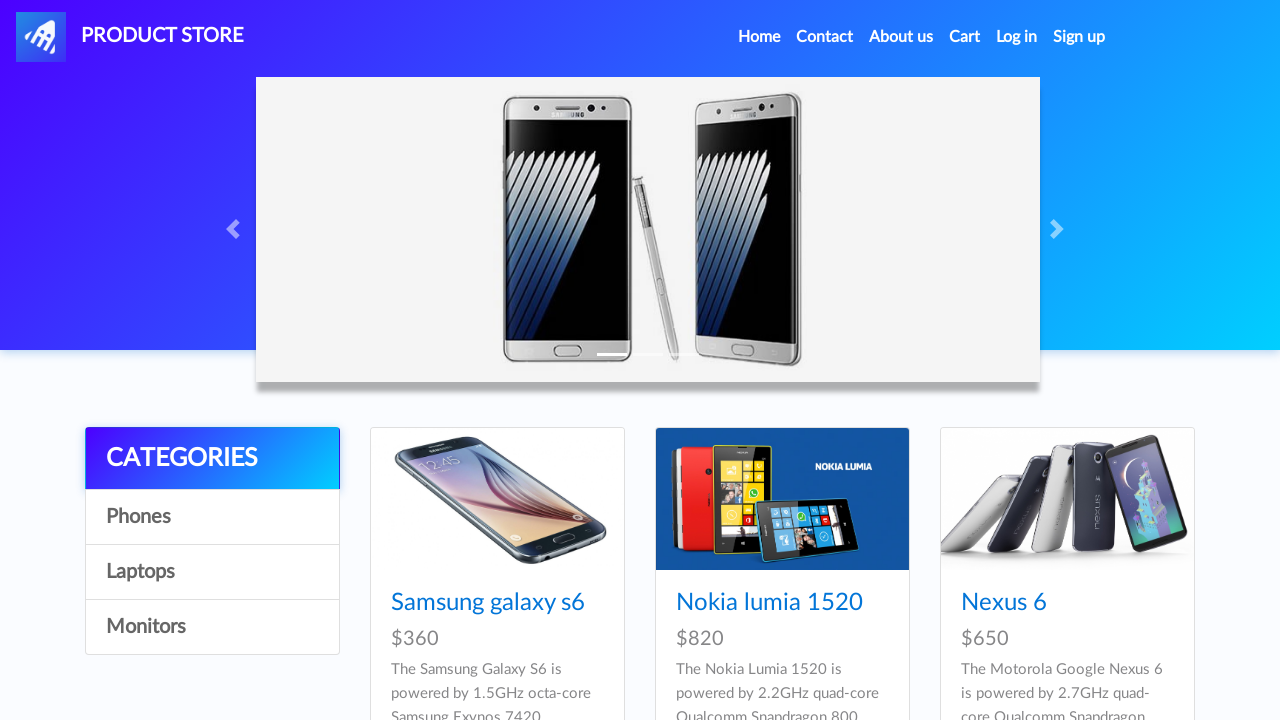

Clicked product 9 of 9 at (1024, 361) on .card-title a >> nth=8
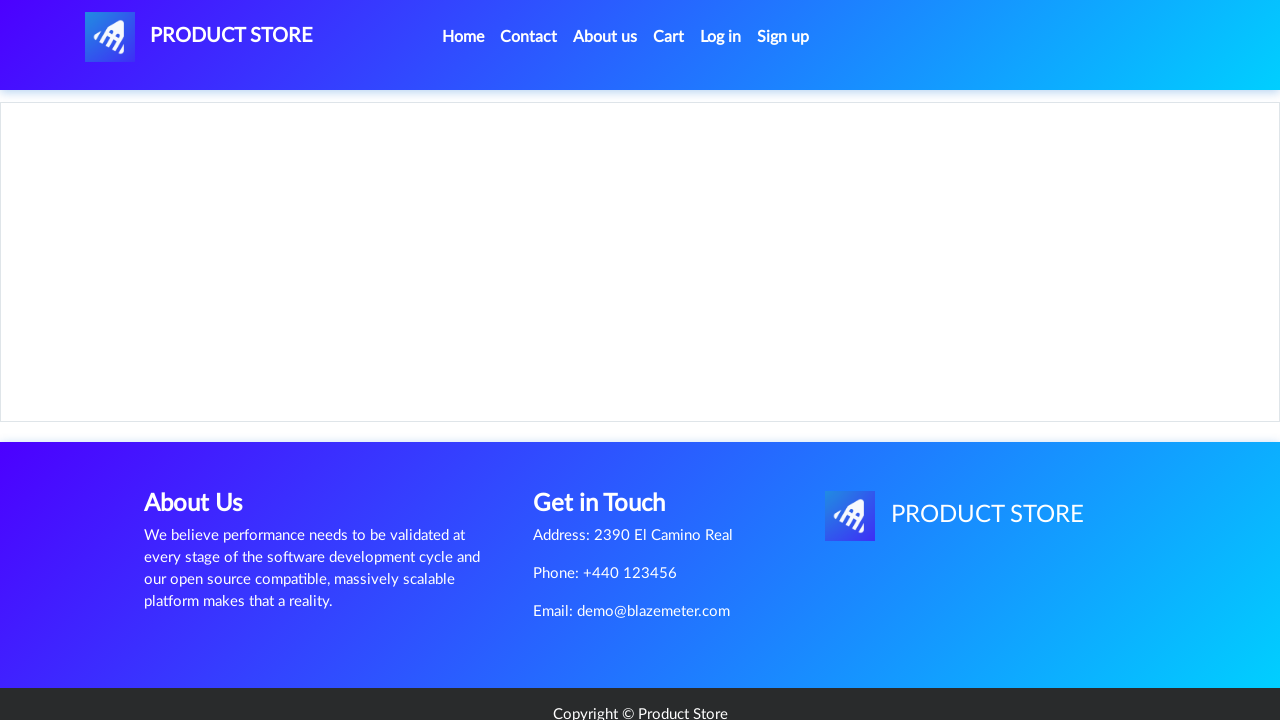

Product page loaded with Add to Cart button
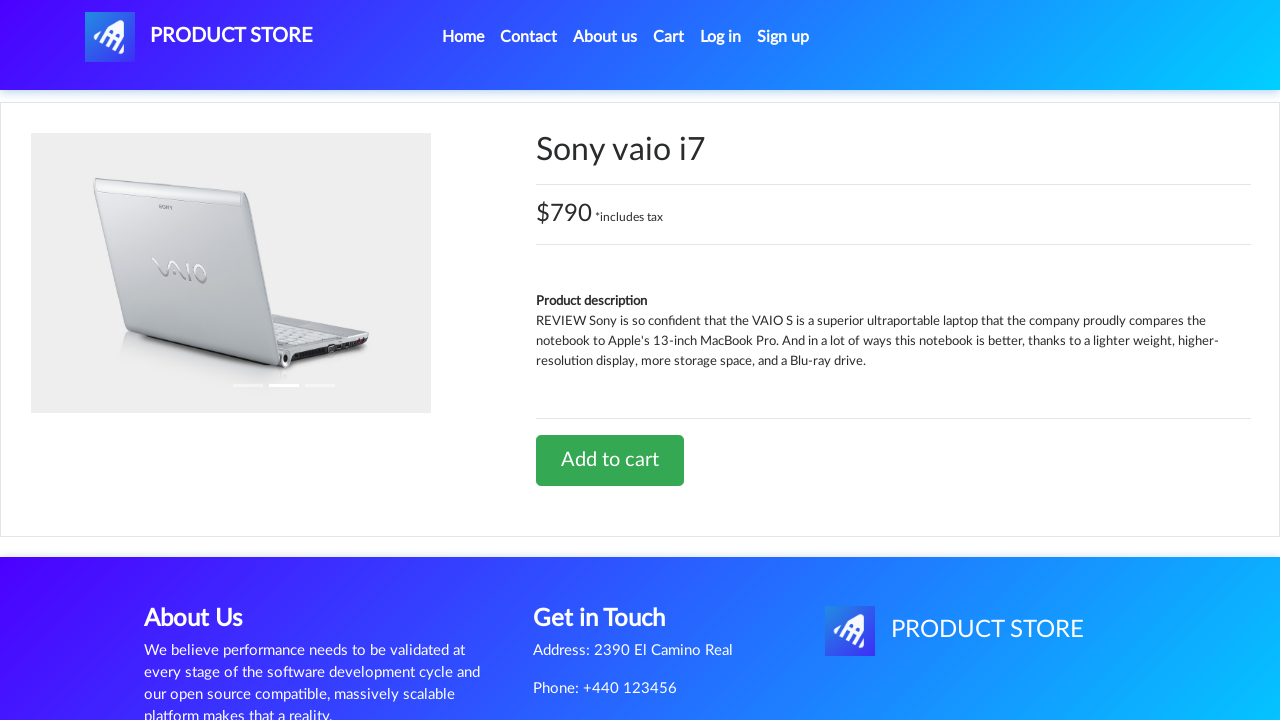

Clicked Add to Cart for product 9 at (610, 460) on a.btn-success
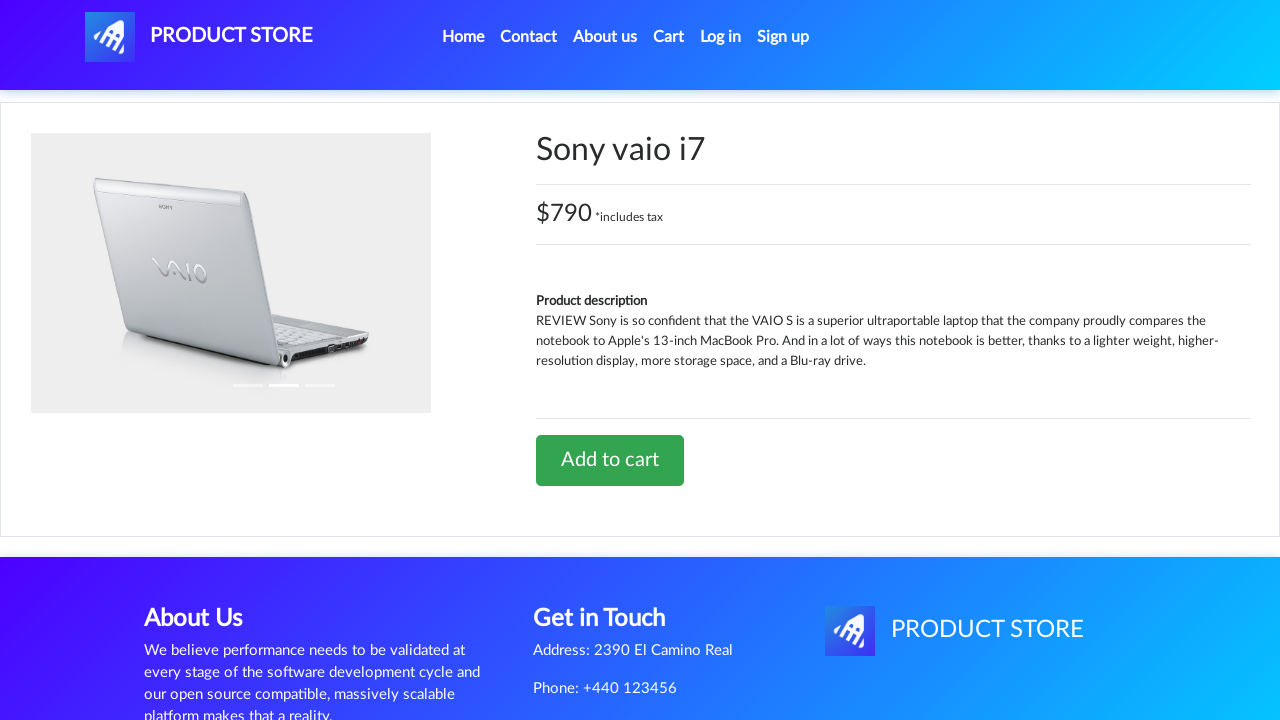

Waited for cart update confirmation
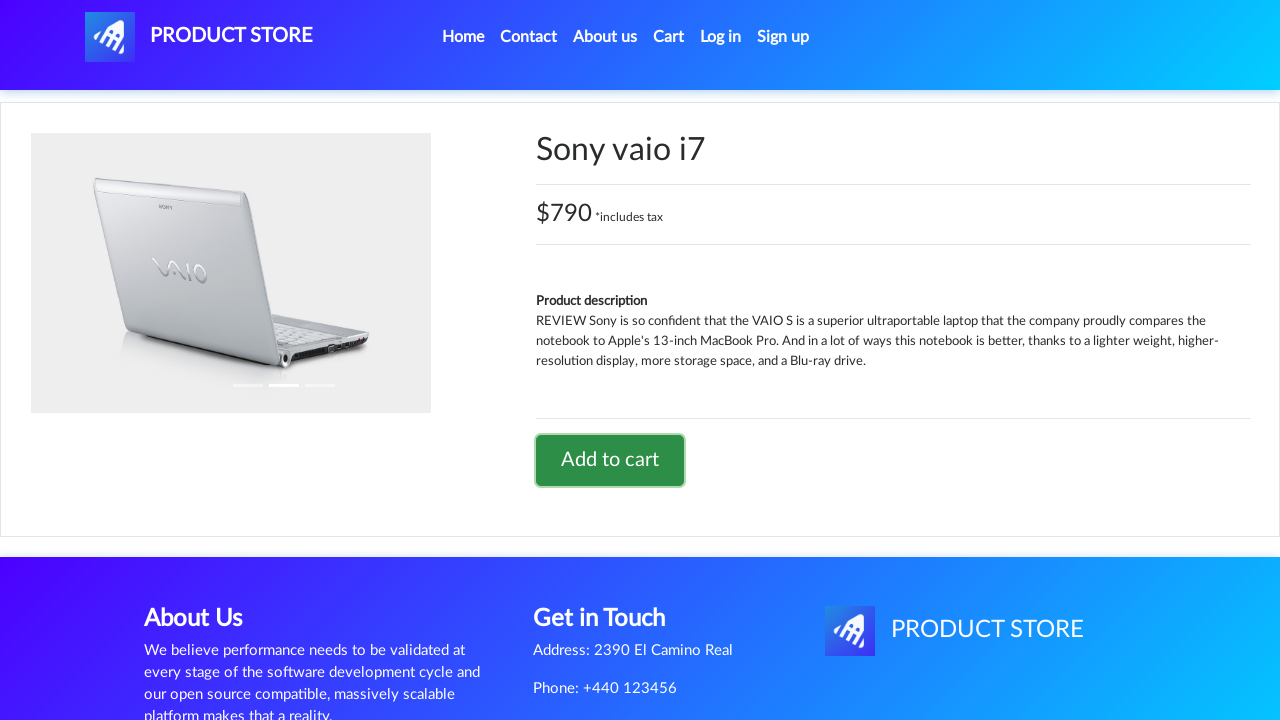

Clicked Home link to return to homepage at (463, 37) on a.nav-link[href='index.html']
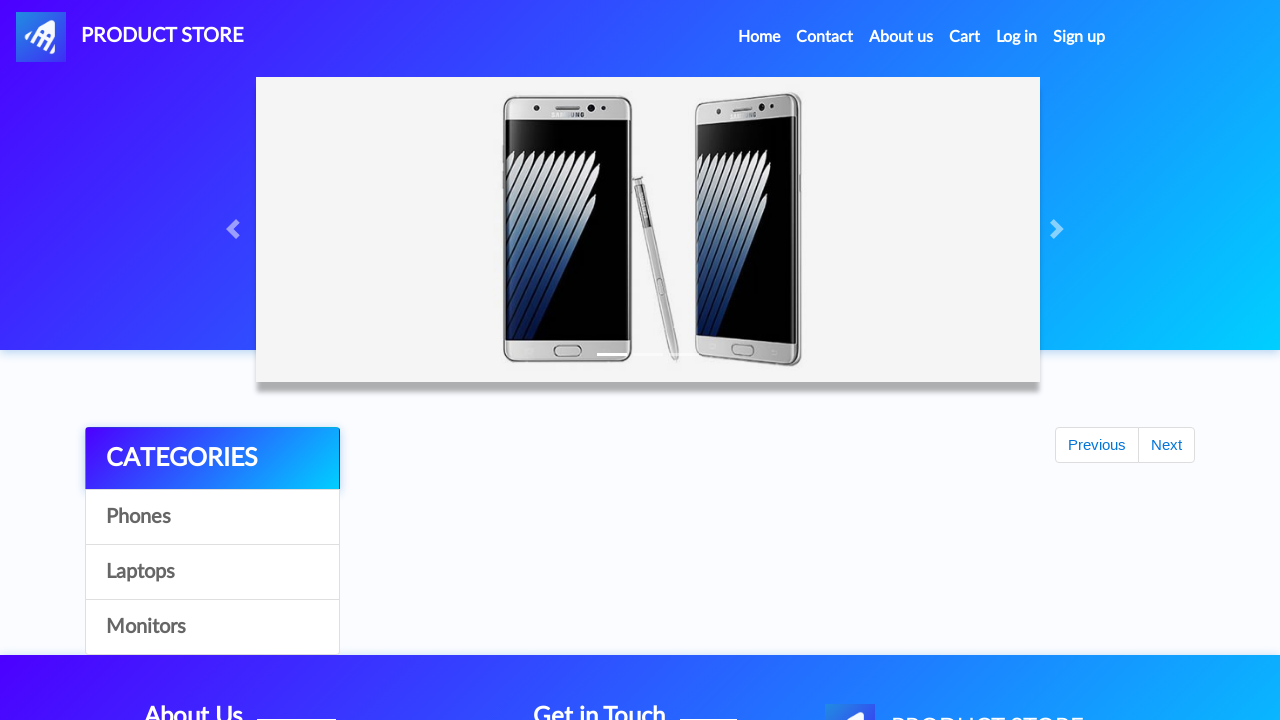

Returned to homepage and product list loaded
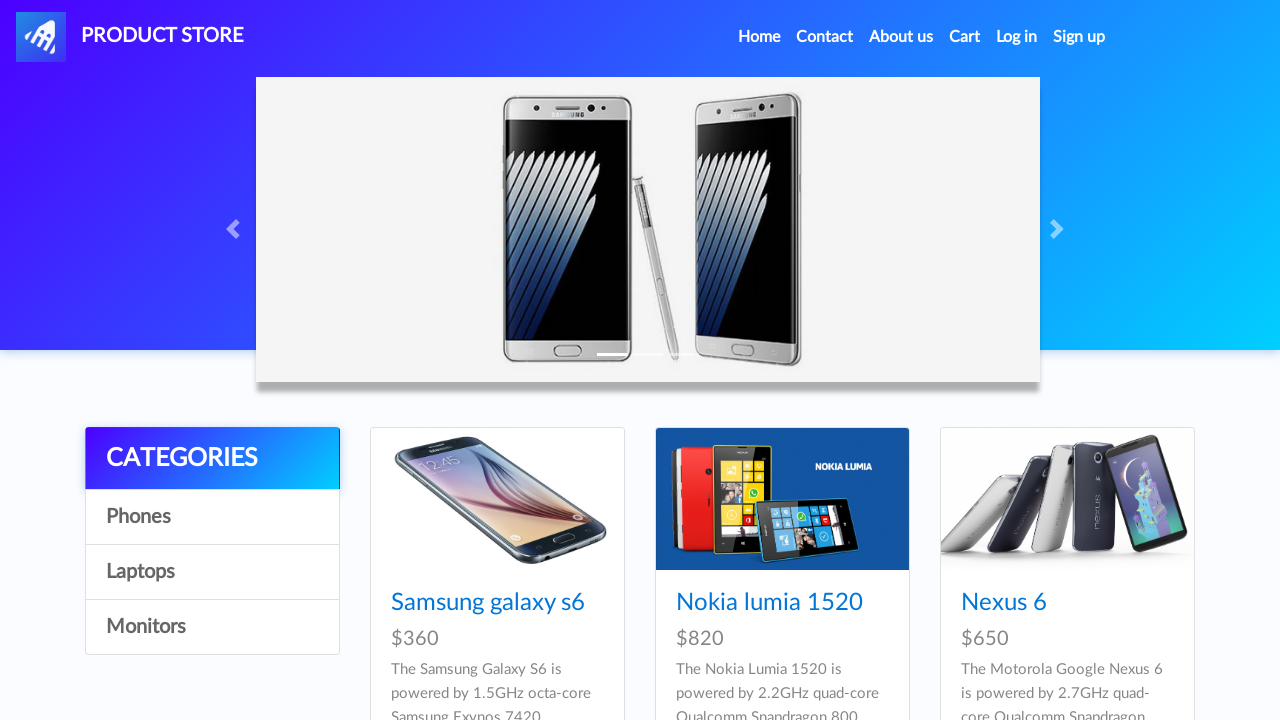

Clicked Cart button to navigate to shopping cart at (965, 37) on #cartur
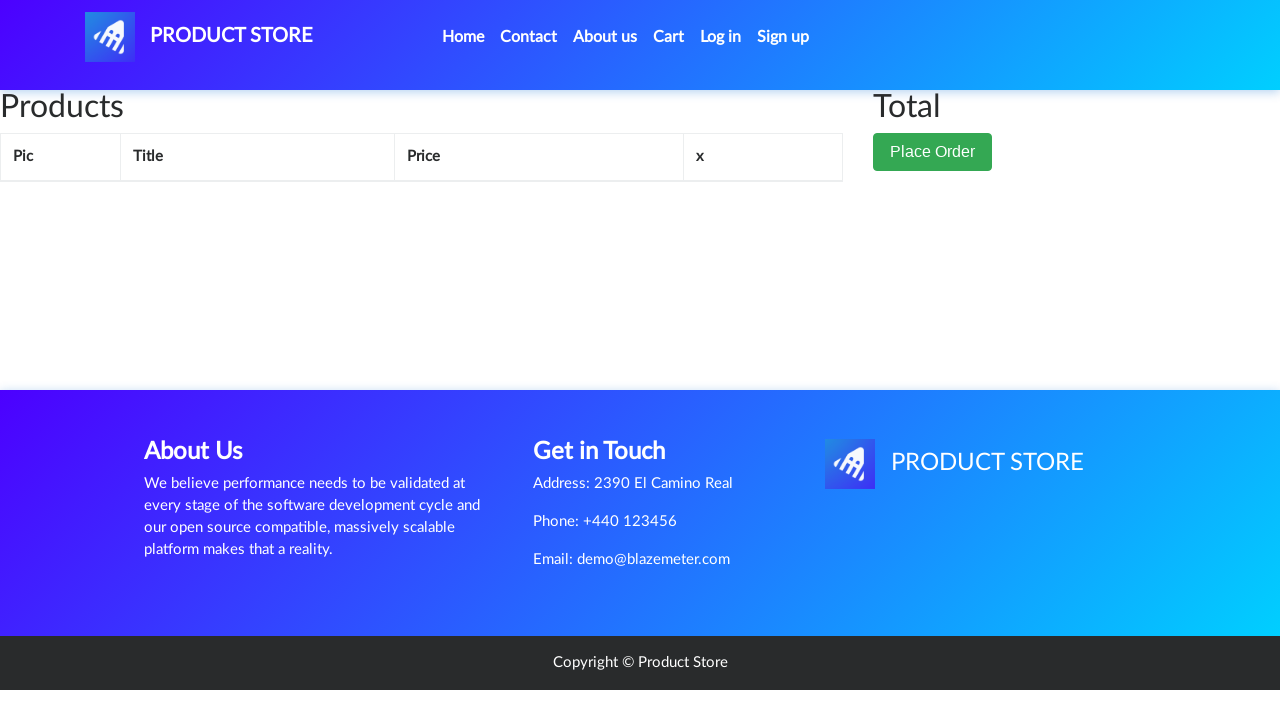

Verified all 9 products are in cart
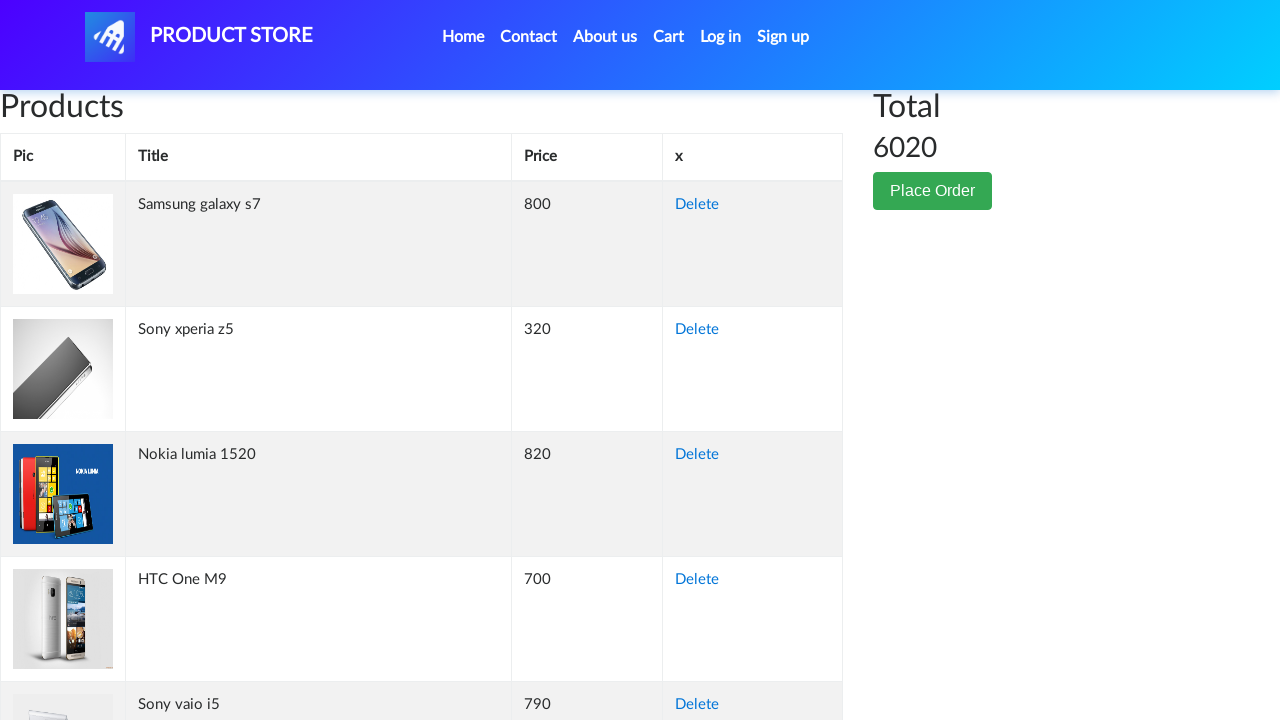

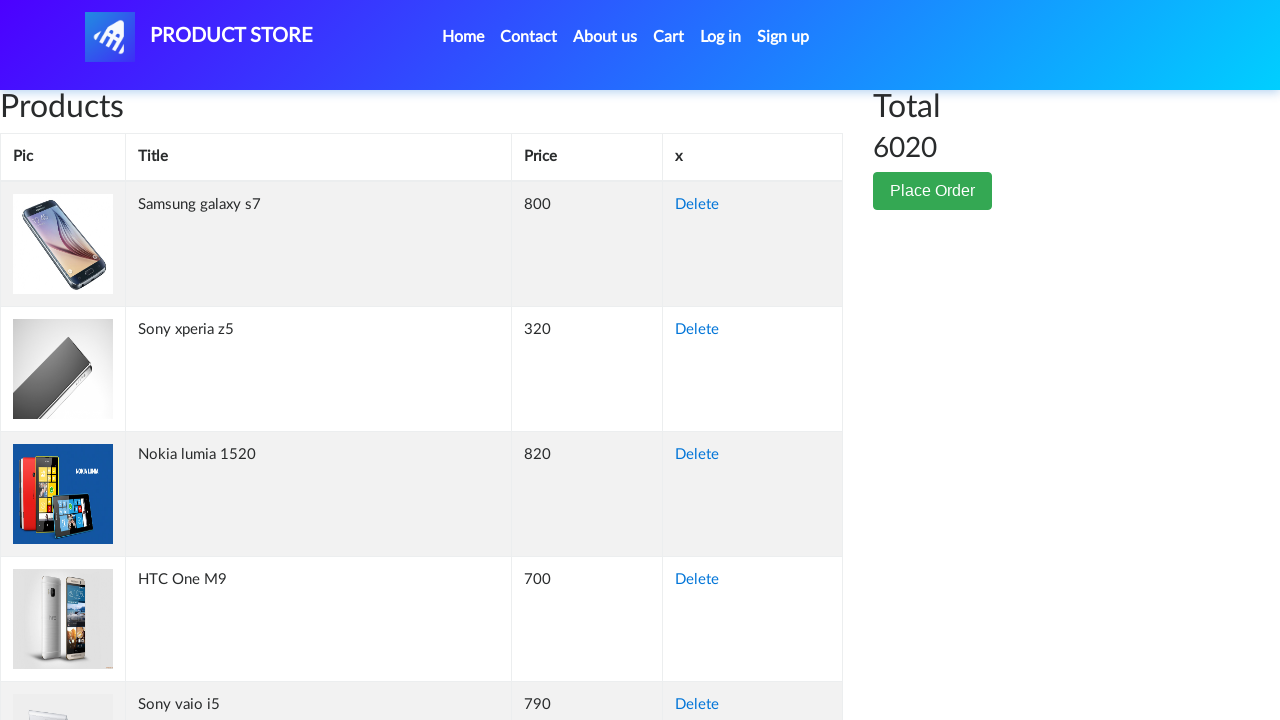